Tests maximum Social Security benefit amounts by first calculating basic benefits, then accessing the detailed earnings history page to enter year-by-year salary data and recalculating.

Starting URL: https://www.ssa.gov/OACT/quickcalc/

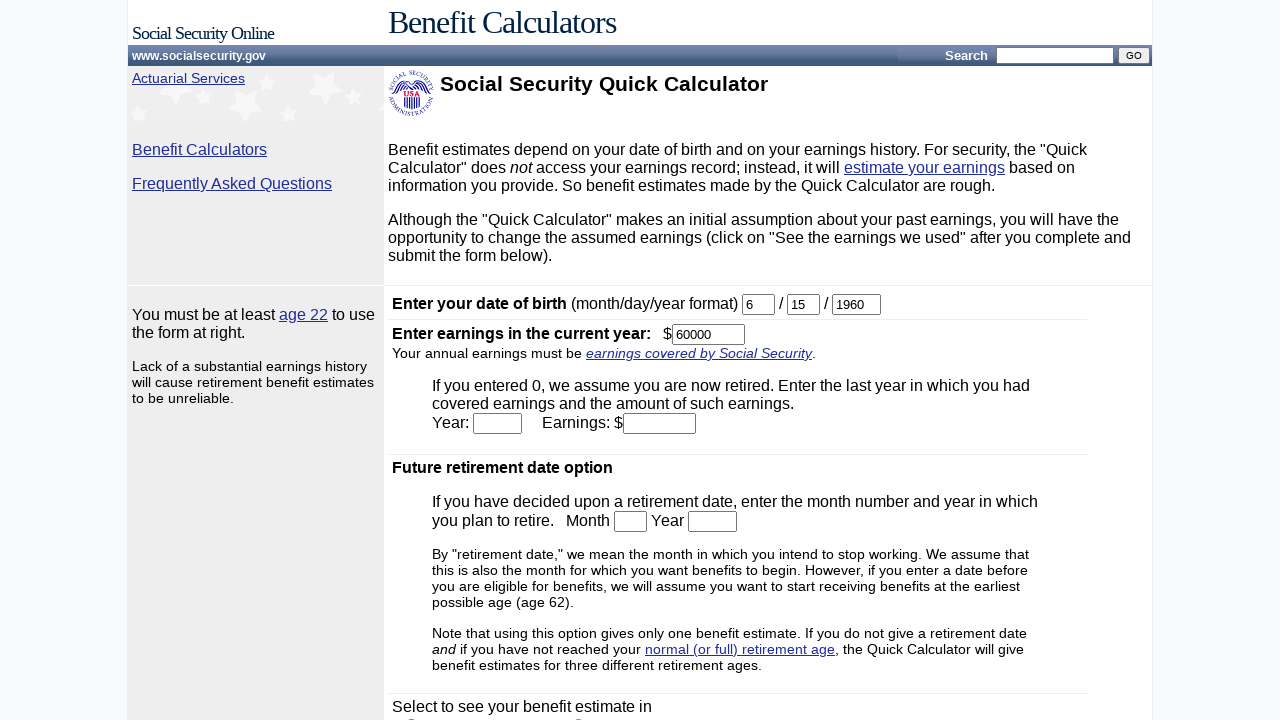

Filled month of birth with '1' on #month
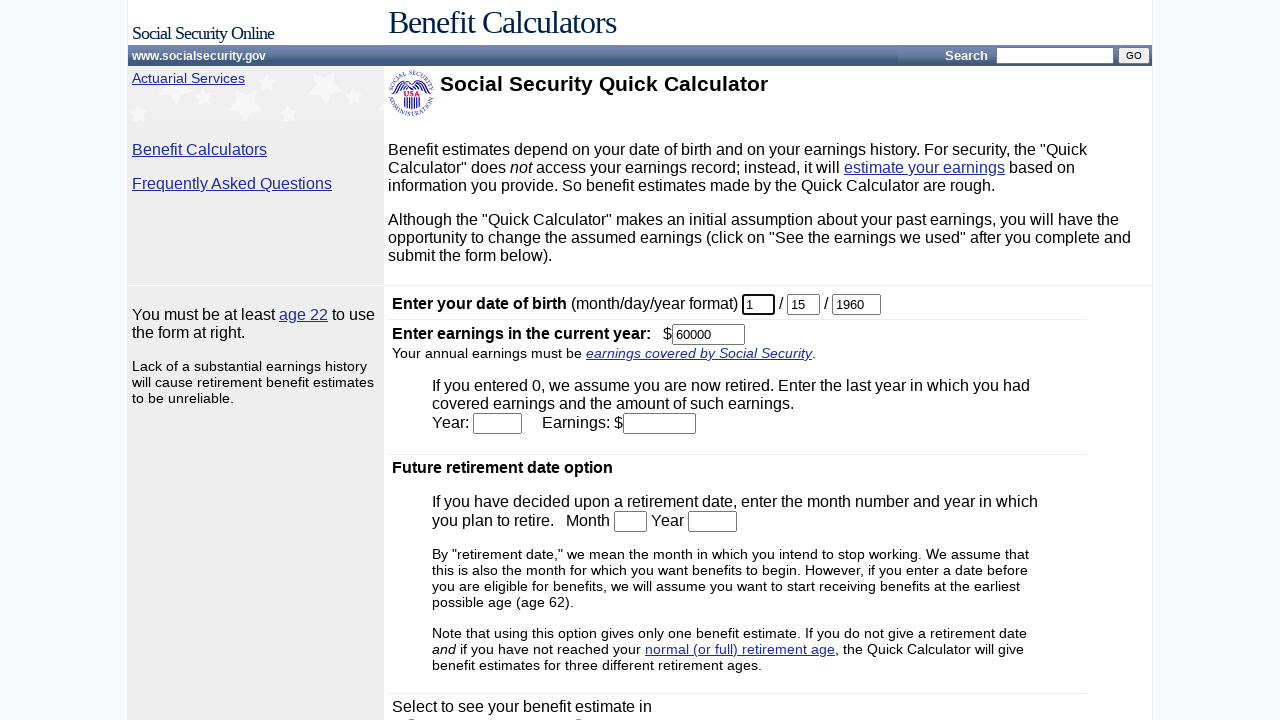

Filled day of birth with '1' on #day
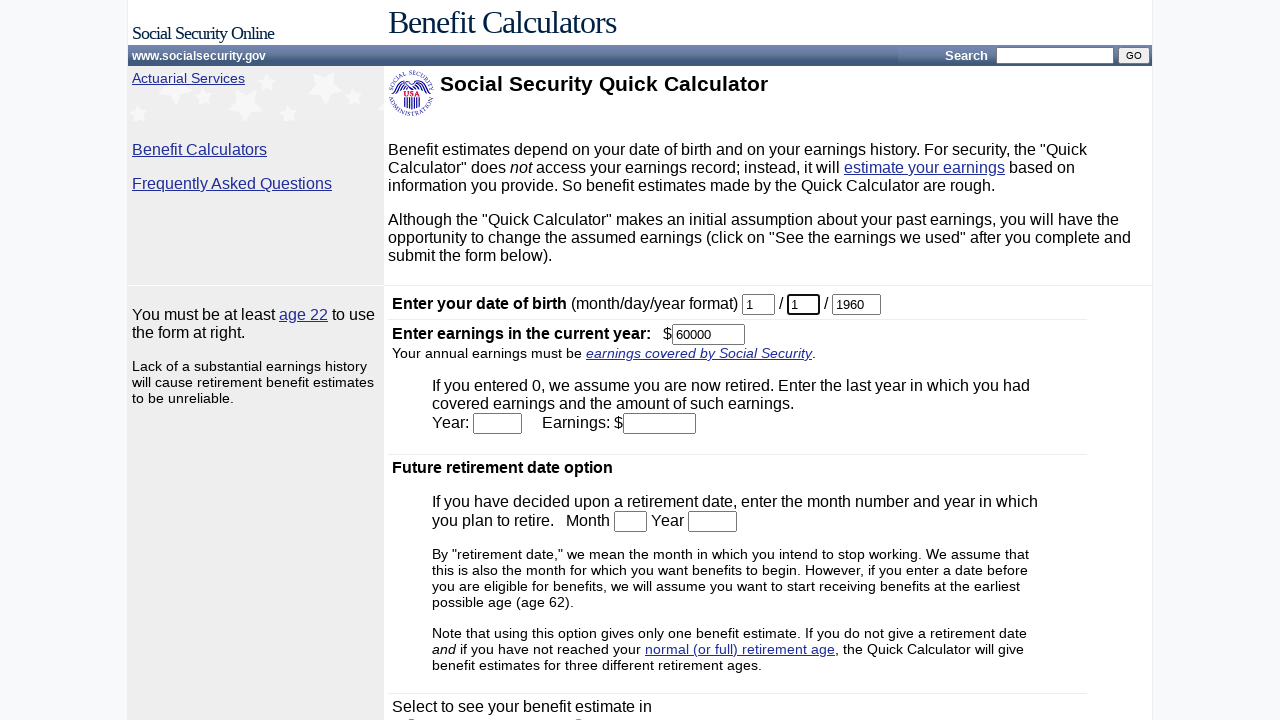

Filled year of birth with '1960' on #year
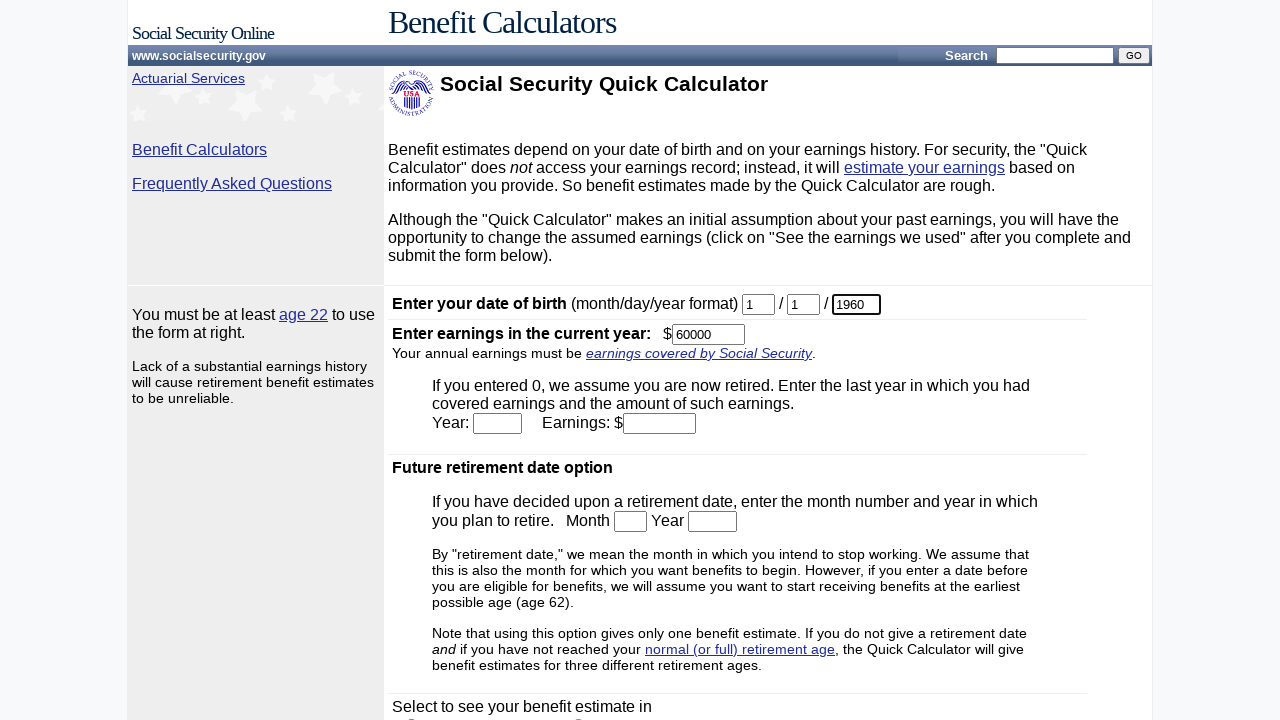

Filled current year earnings with '137700' on #earnings
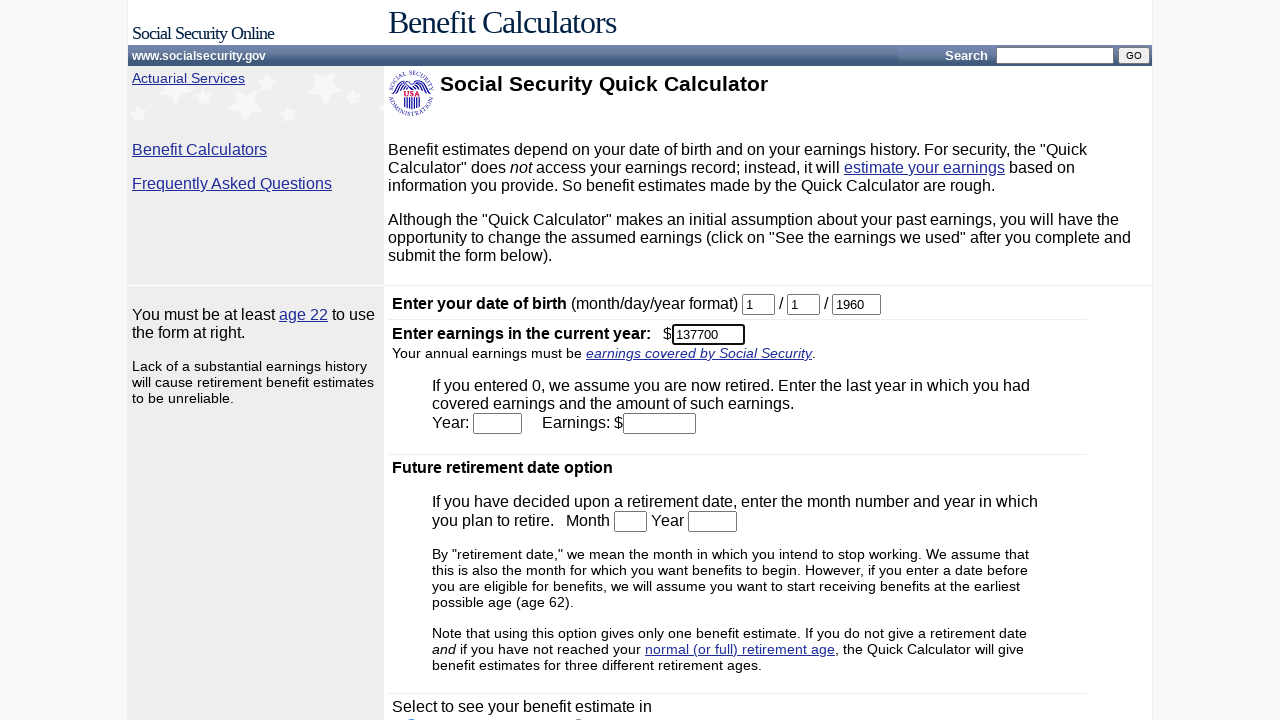

Clicked submit button to calculate basic benefits at (444, 568) on body > table:nth-child(6) > tbody > tr:nth-child(2) > td:nth-child(2) > form > t
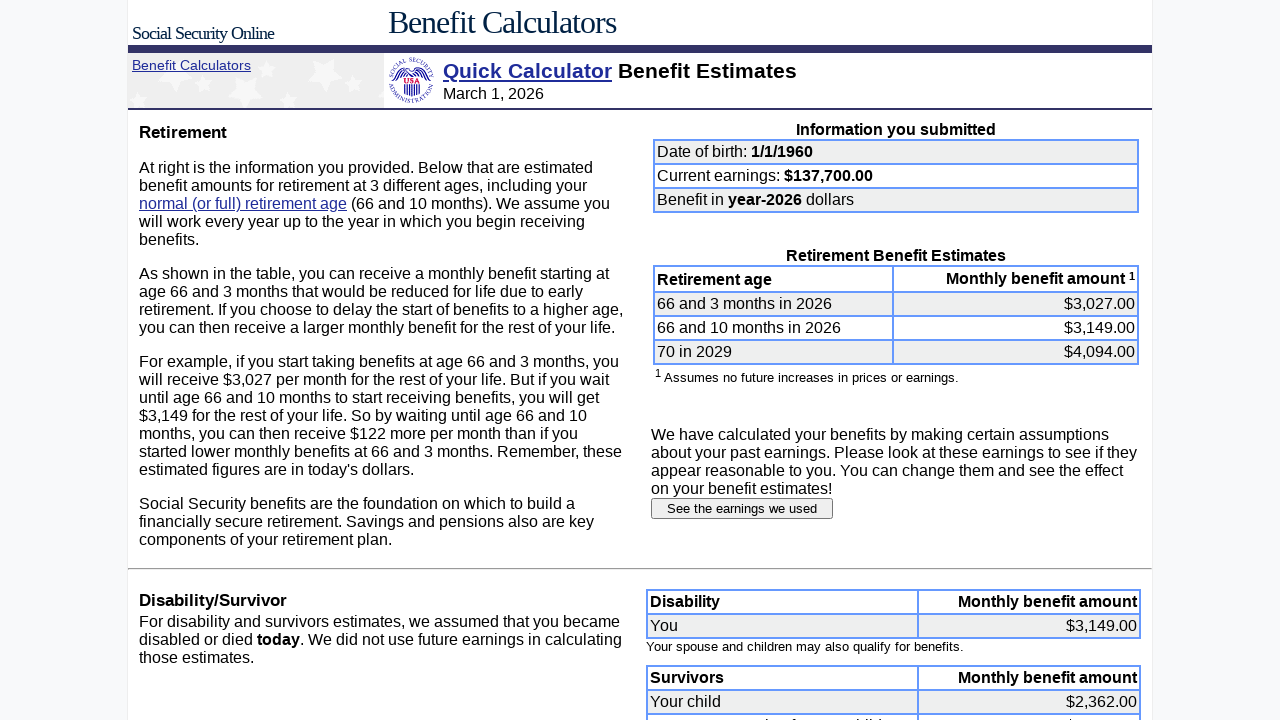

Waited for estimated benefit amount to load
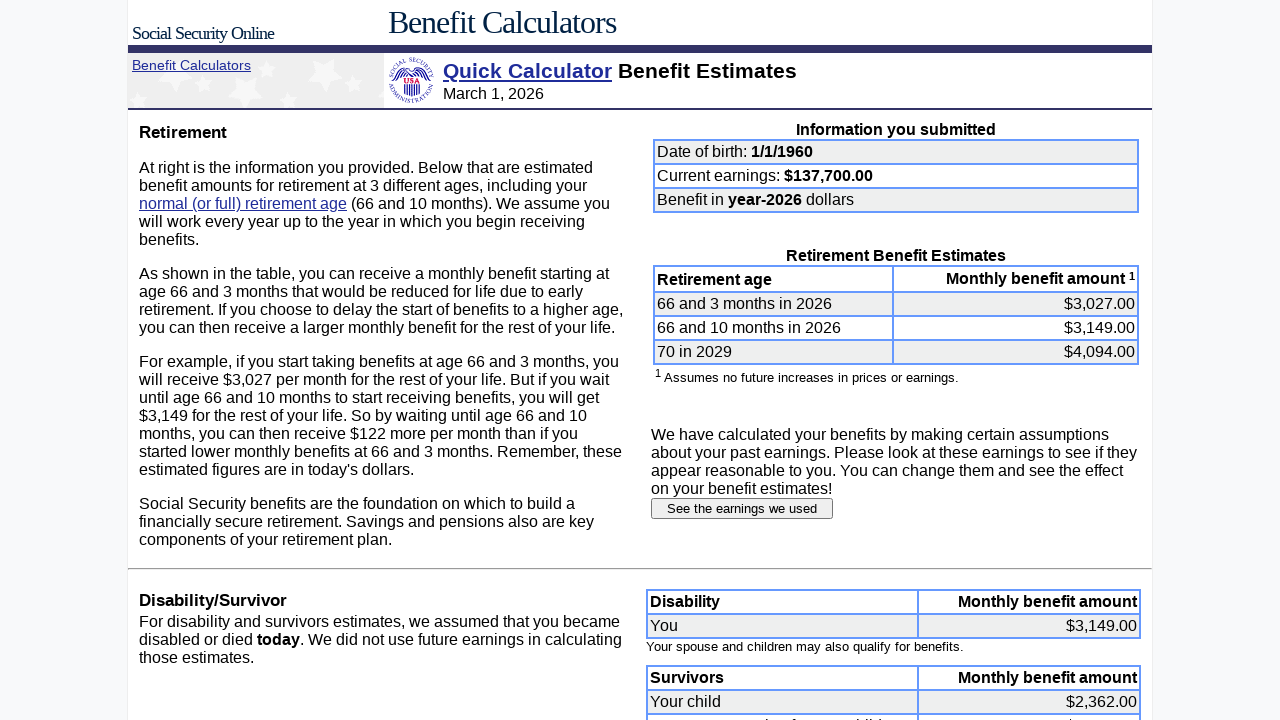

Clicked earnings history button to access detailed earnings page at (742, 509) on body > table:nth-child(3) > tbody > tr:nth-child(3) > td > form > input[type=sub
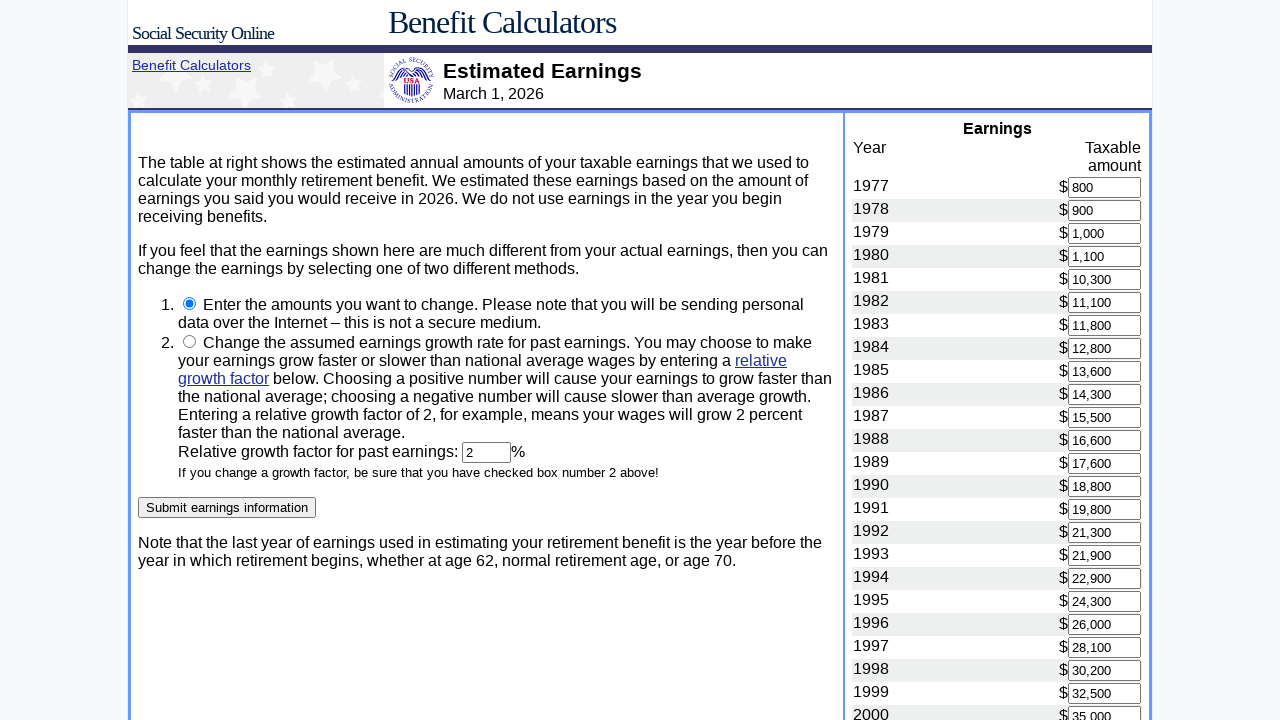

Filled earnings for year 1977 with '137700' on input[name='1977']
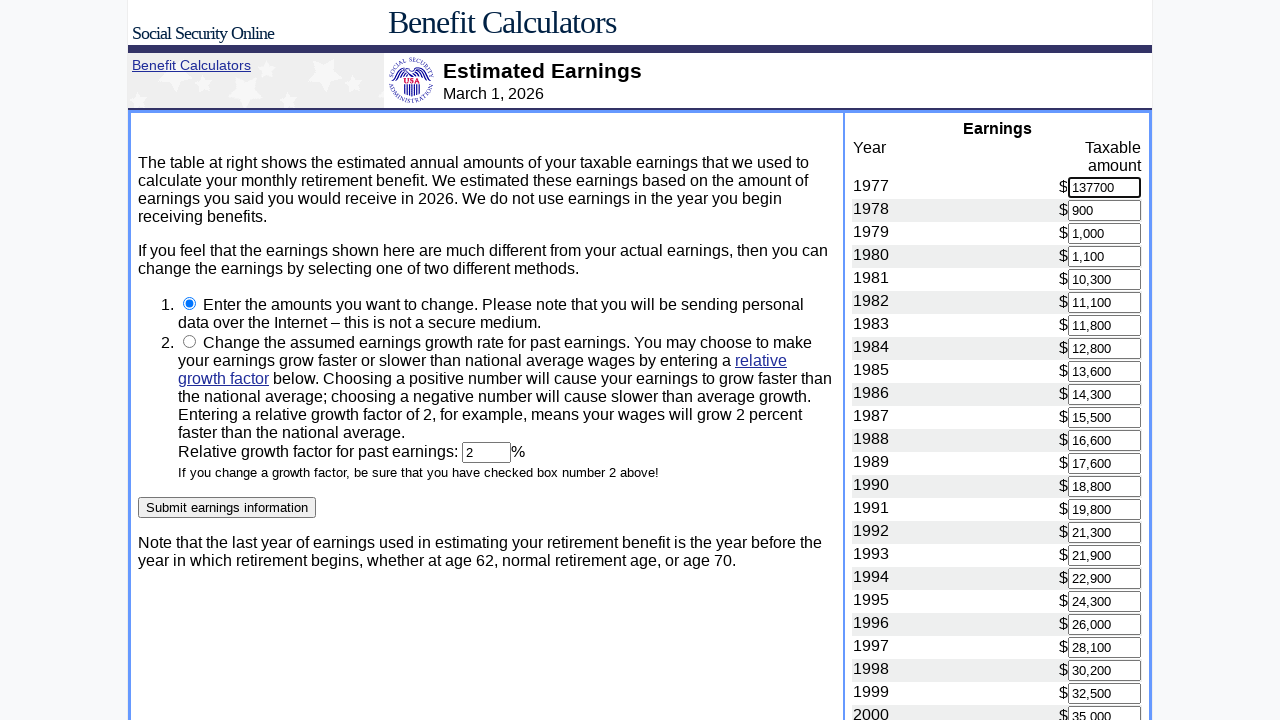

Filled earnings for year 1978 with '137700' on input[name='1978']
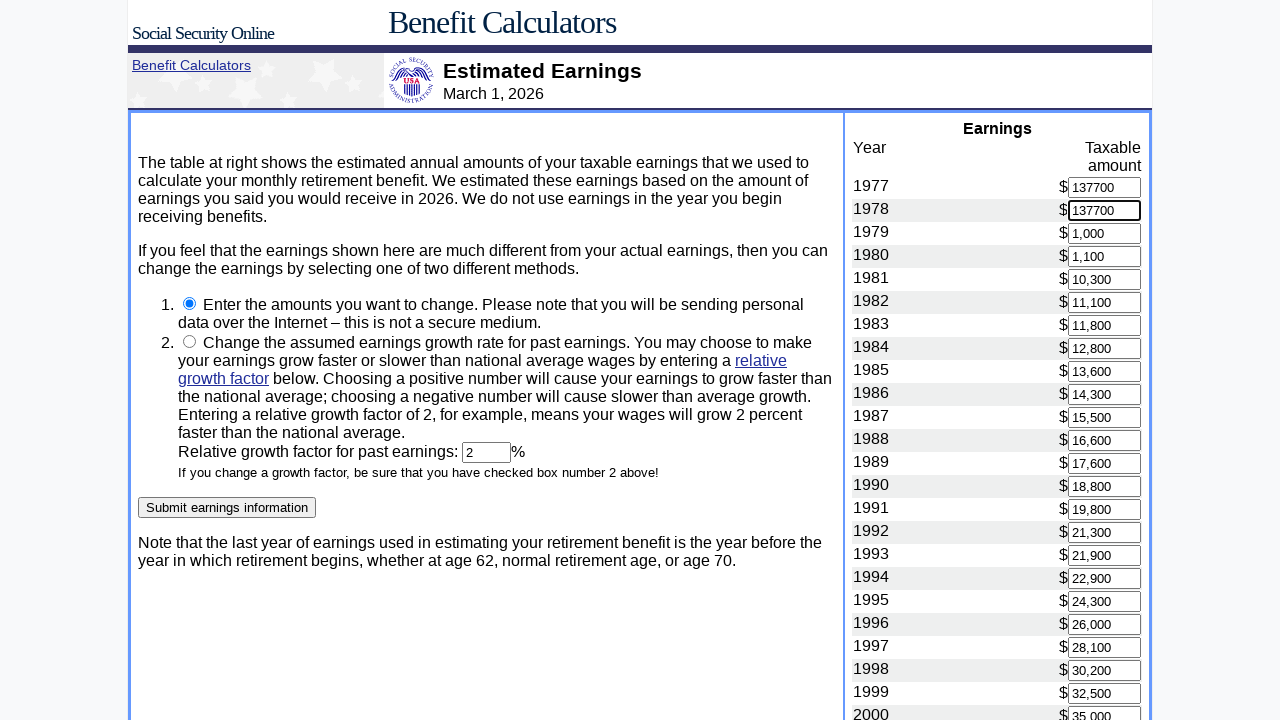

Filled earnings for year 1979 with '137700' on input[name='1979']
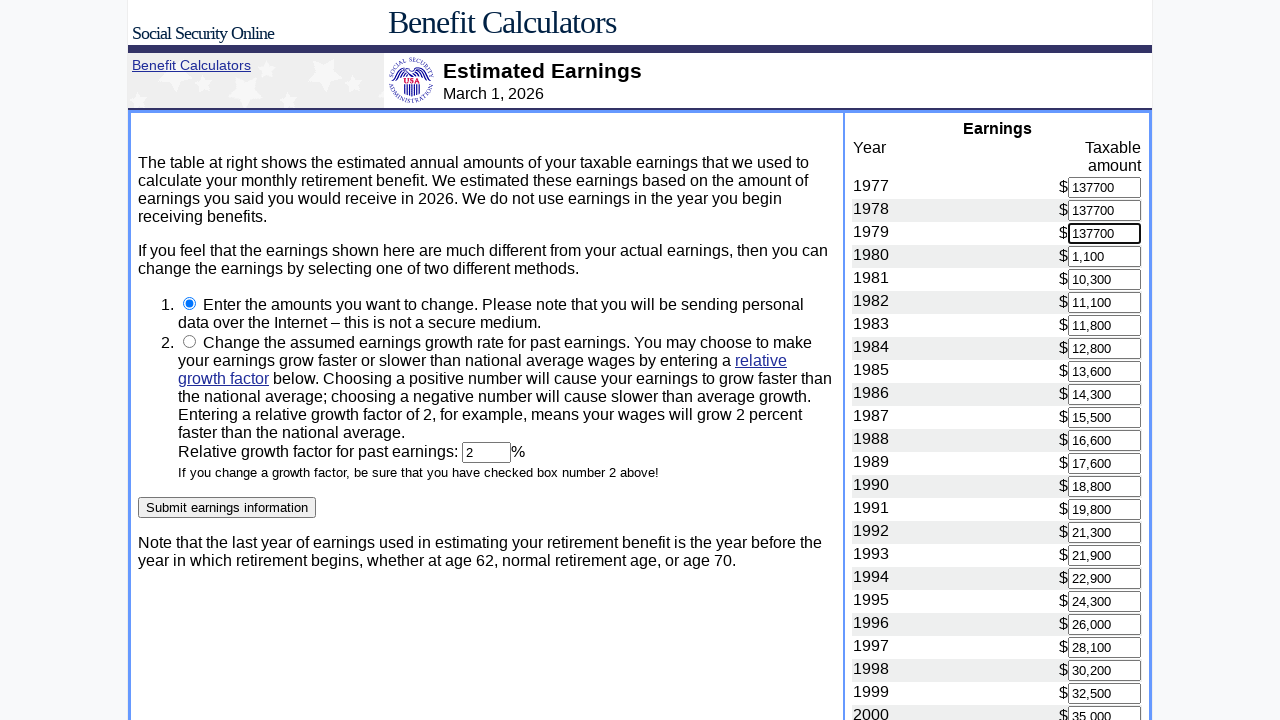

Filled earnings for year 1980 with '137700' on input[name='1980']
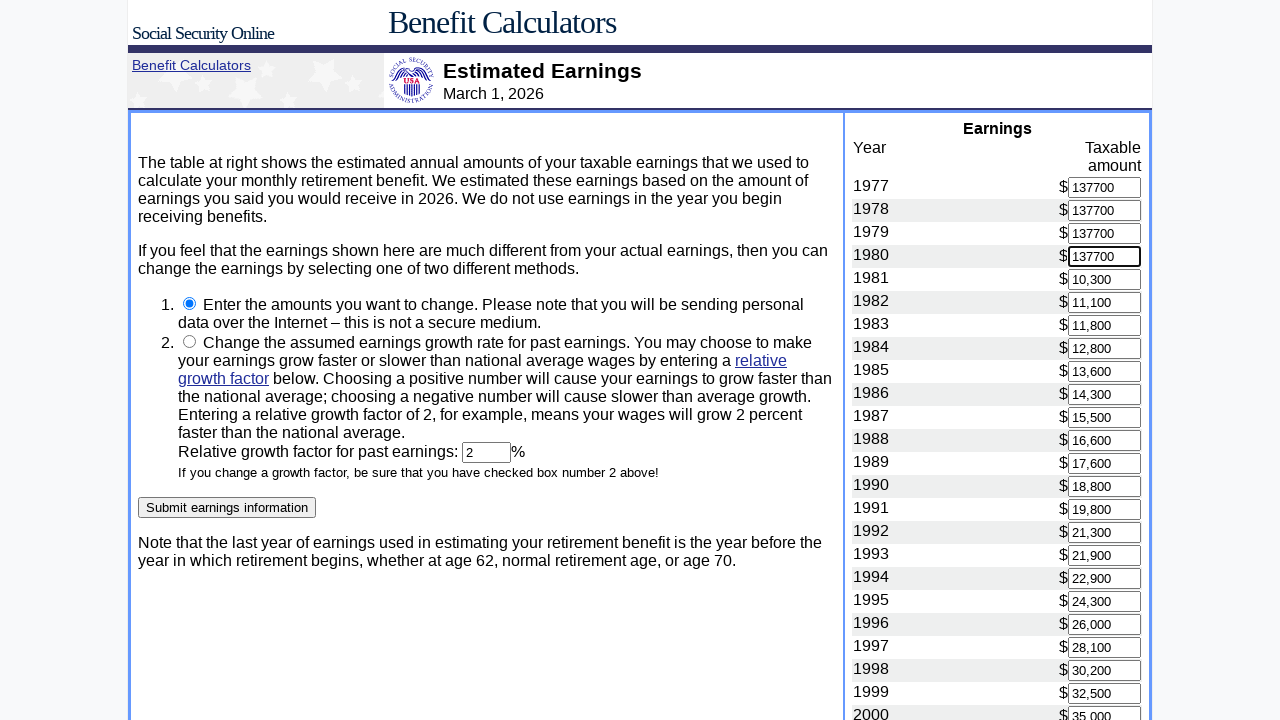

Filled earnings for year 1981 with '137700' on input[name='1981']
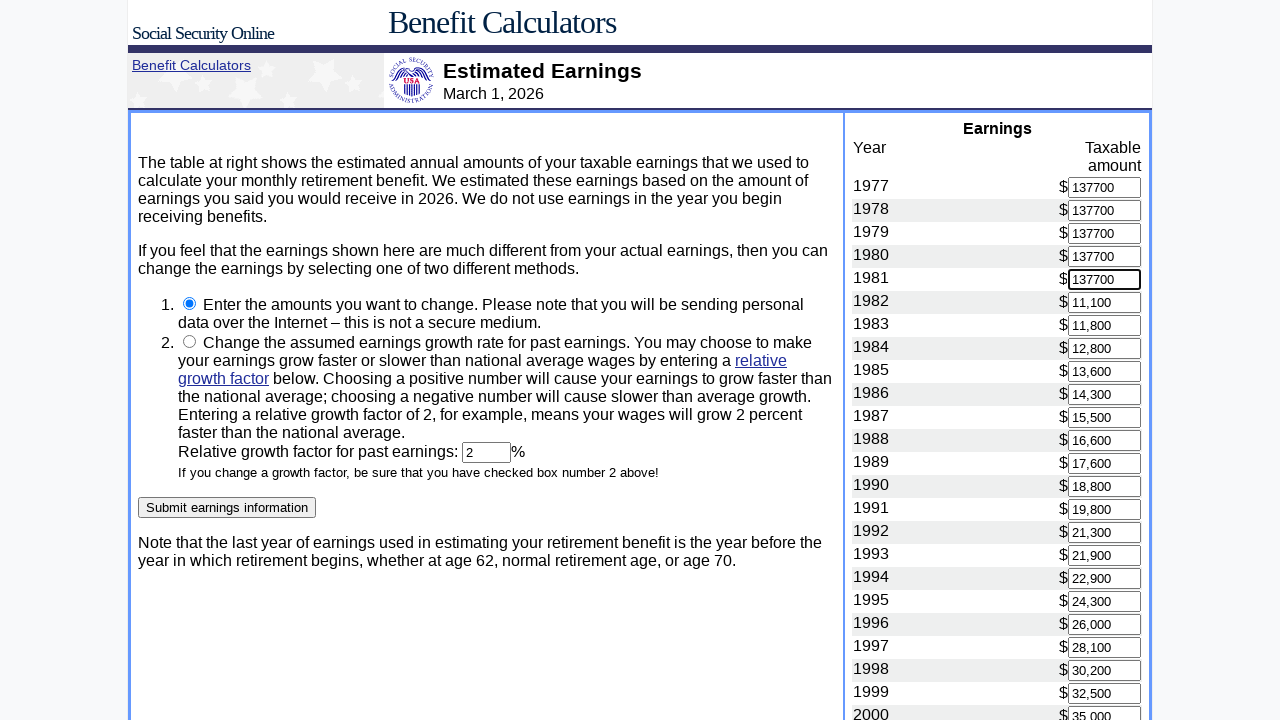

Filled earnings for year 1982 with '137700' on input[name='1982']
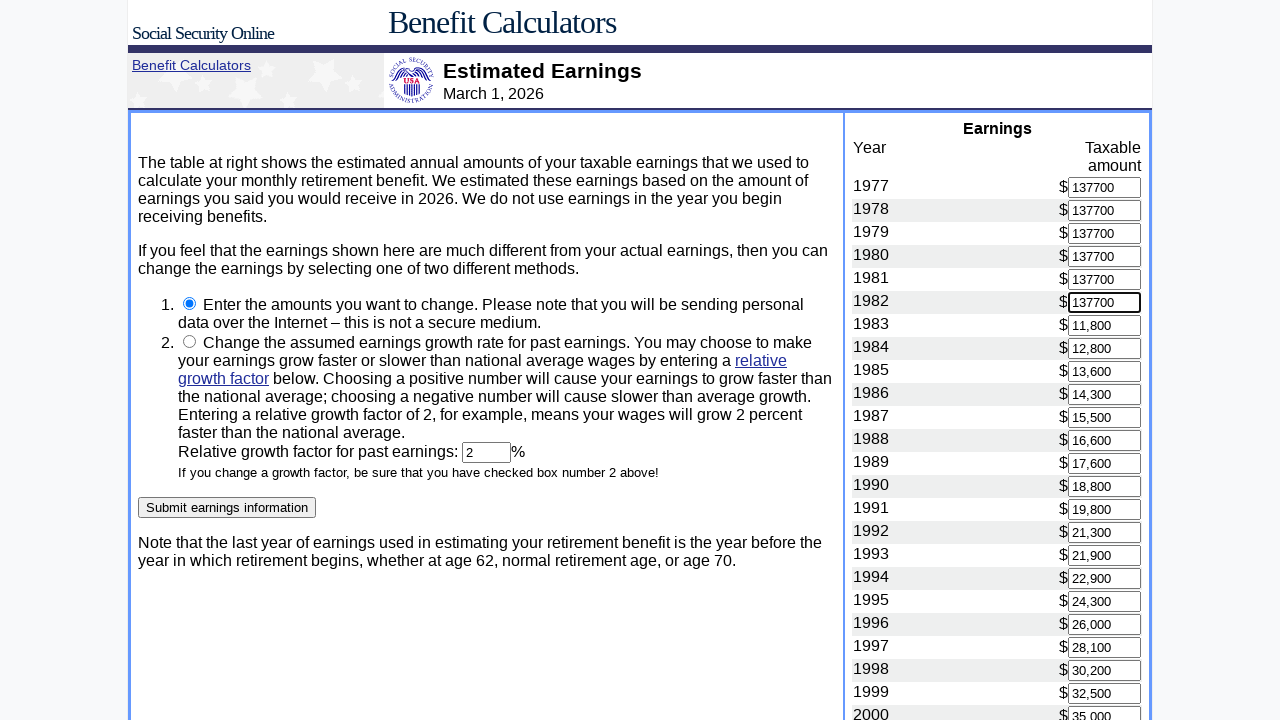

Filled earnings for year 1983 with '137700' on input[name='1983']
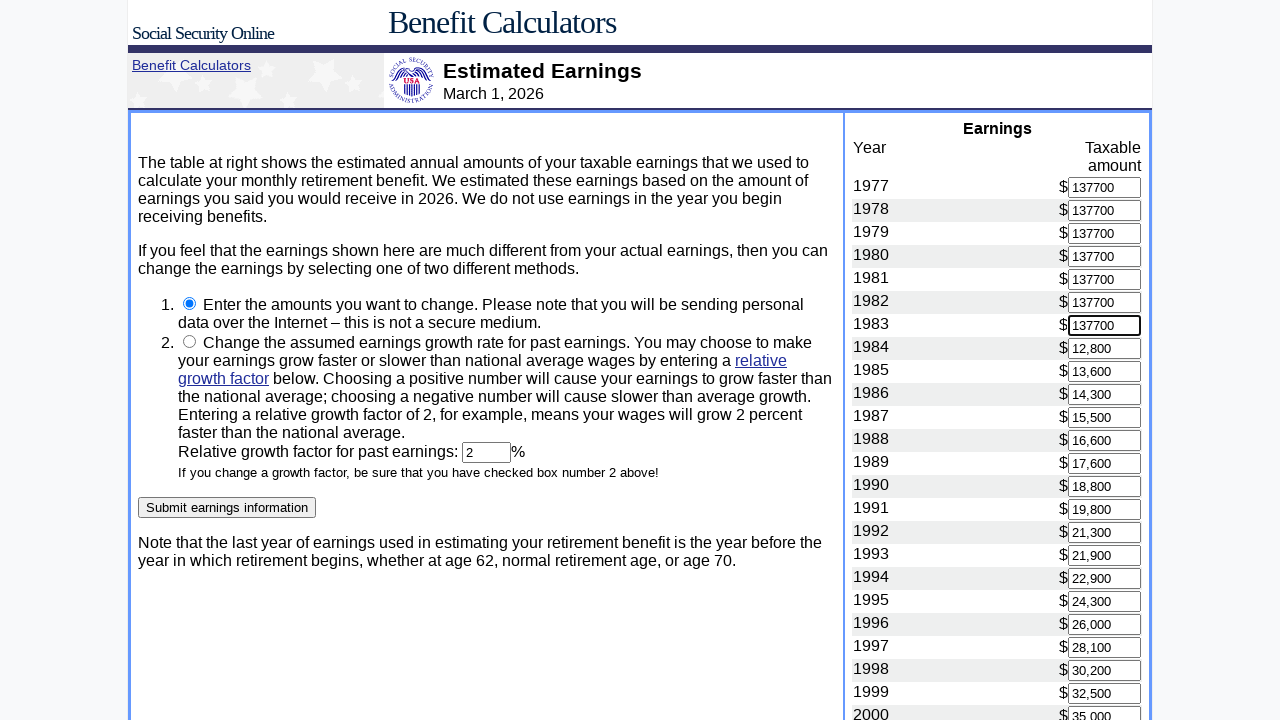

Filled earnings for year 1984 with '137700' on input[name='1984']
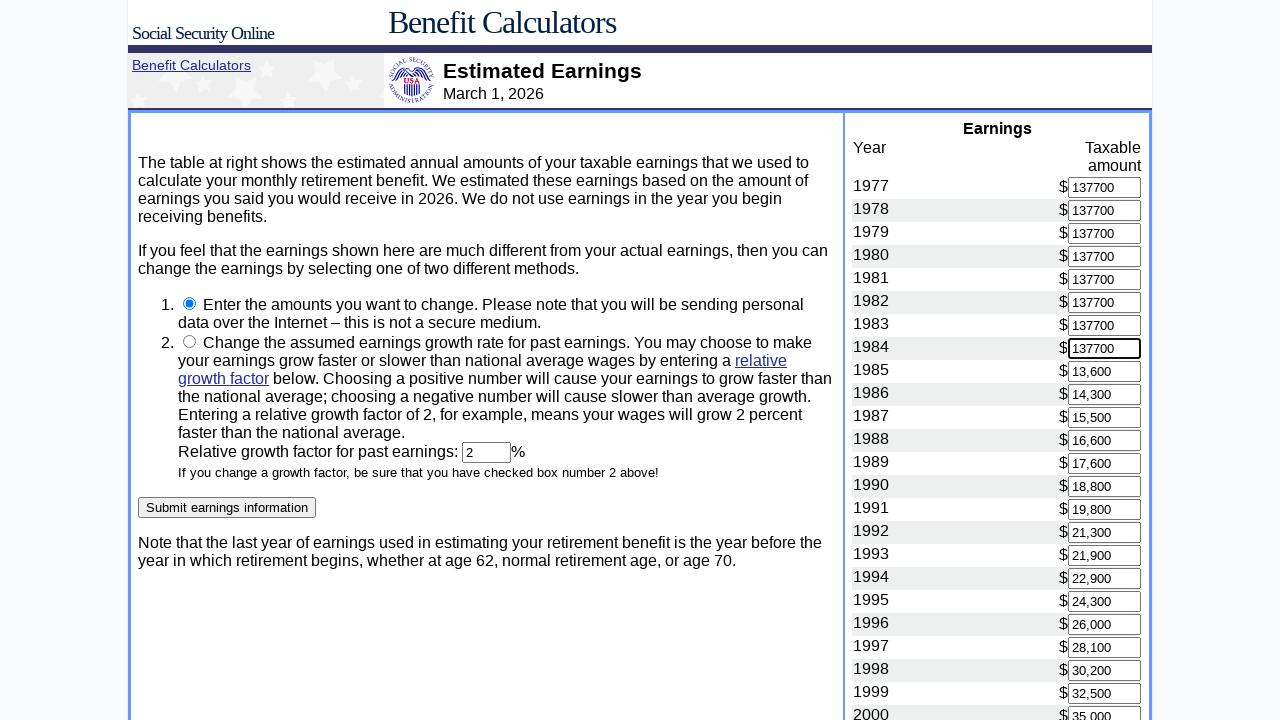

Filled earnings for year 1985 with '137700' on input[name='1985']
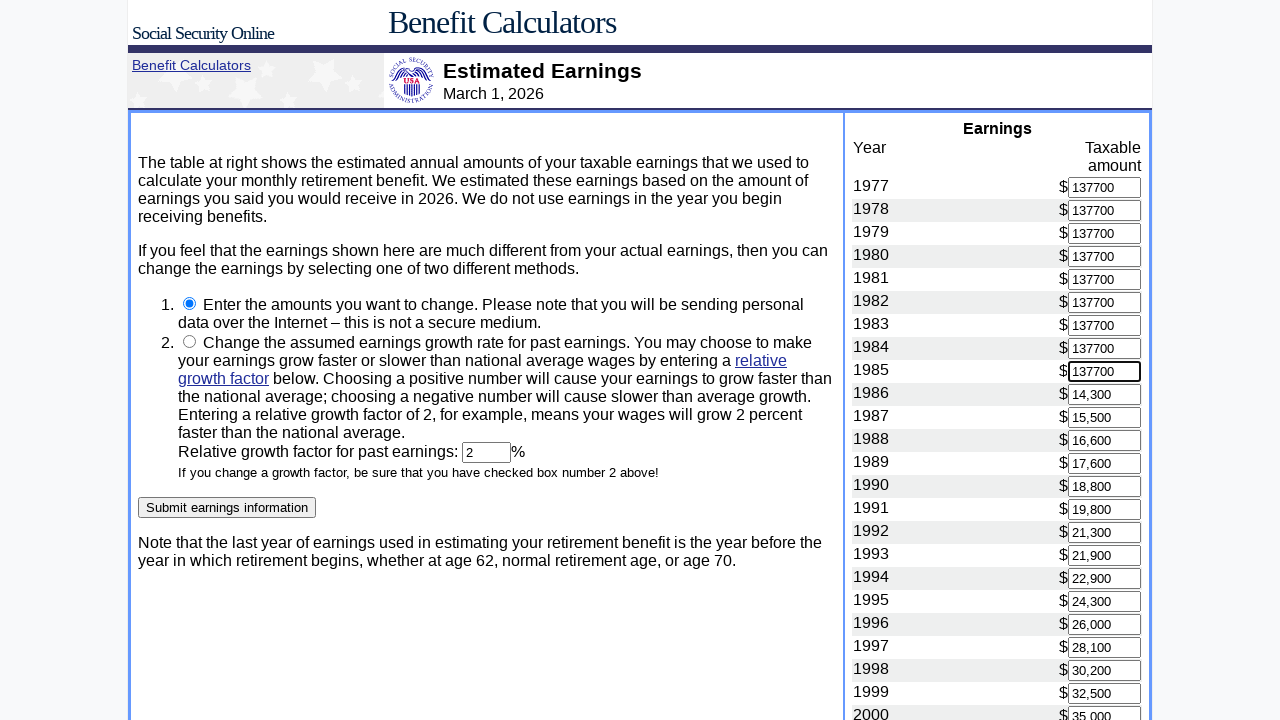

Filled earnings for year 1986 with '137700' on input[name='1986']
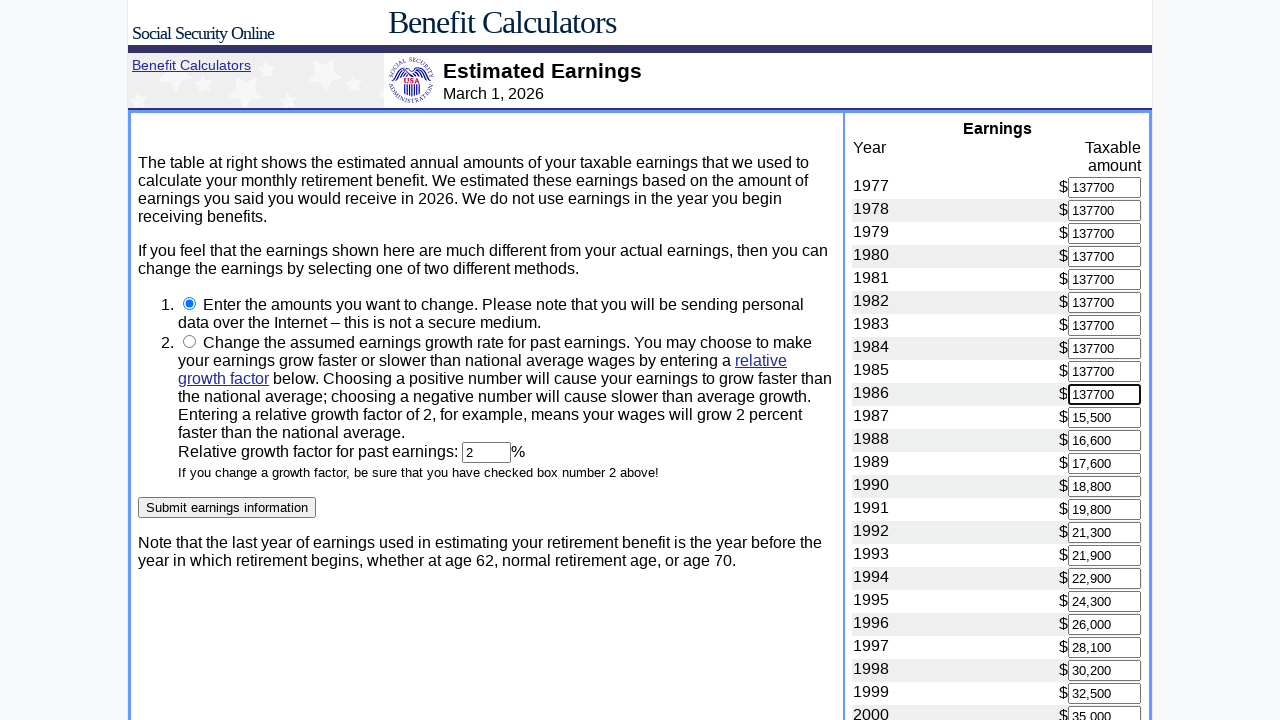

Filled earnings for year 1987 with '137700' on input[name='1987']
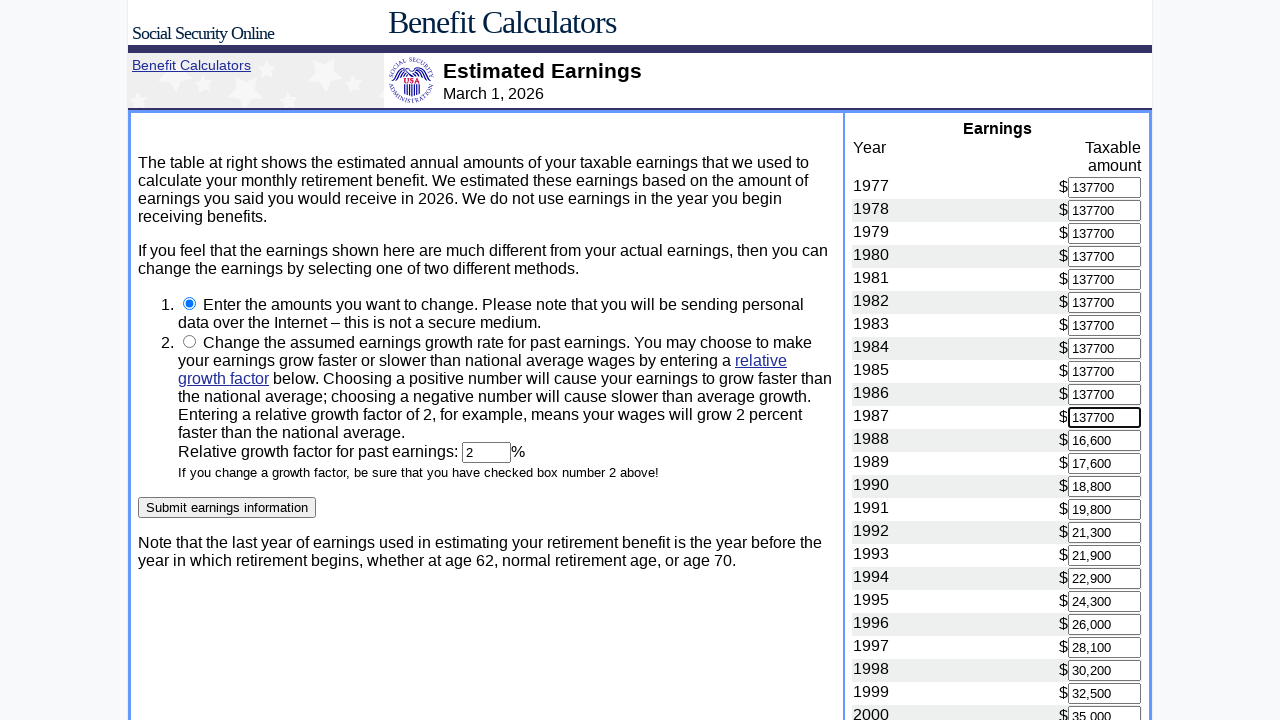

Filled earnings for year 1988 with '137700' on input[name='1988']
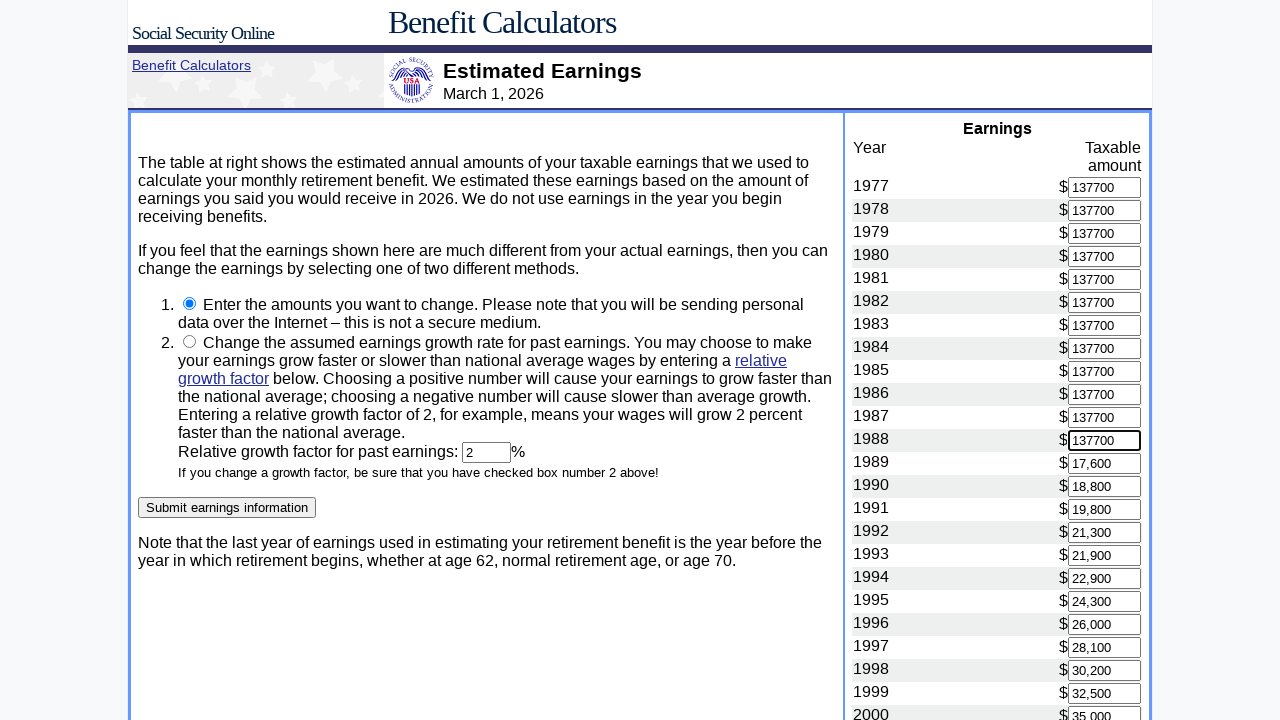

Filled earnings for year 1989 with '137700' on input[name='1989']
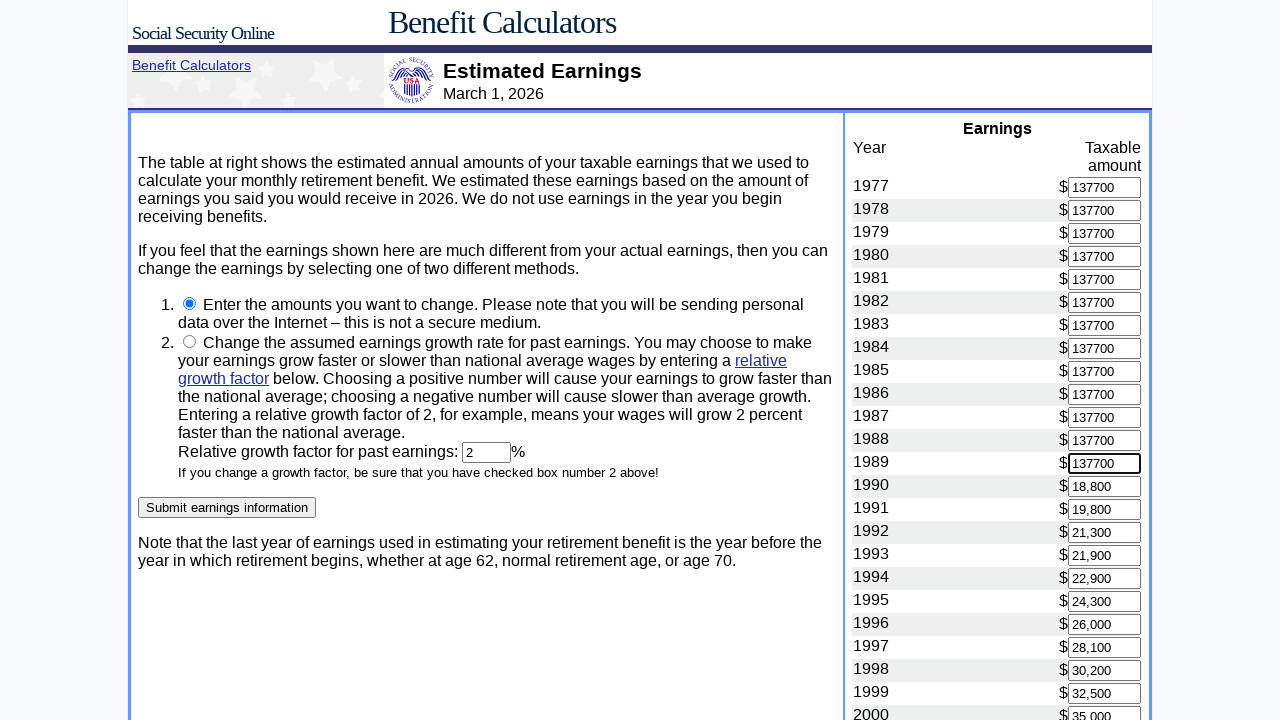

Filled earnings for year 1990 with '137700' on input[name='1990']
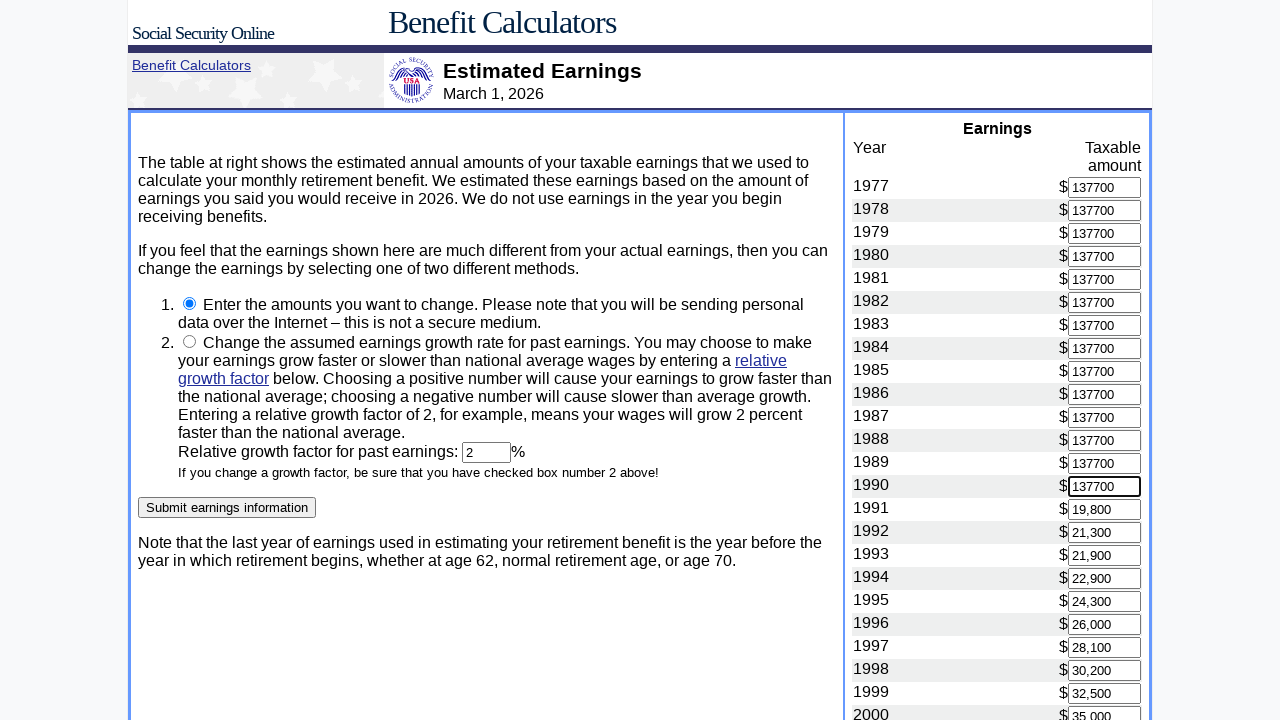

Filled earnings for year 1991 with '137700' on input[name='1991']
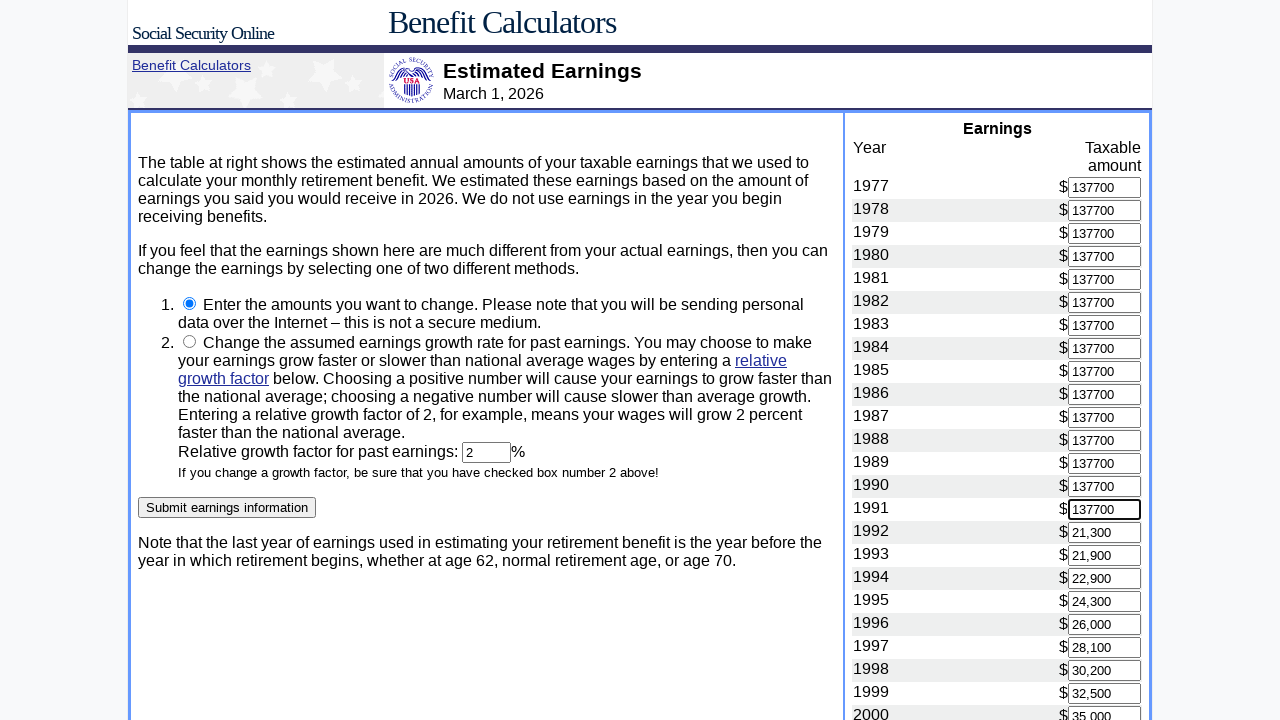

Filled earnings for year 1992 with '137700' on input[name='1992']
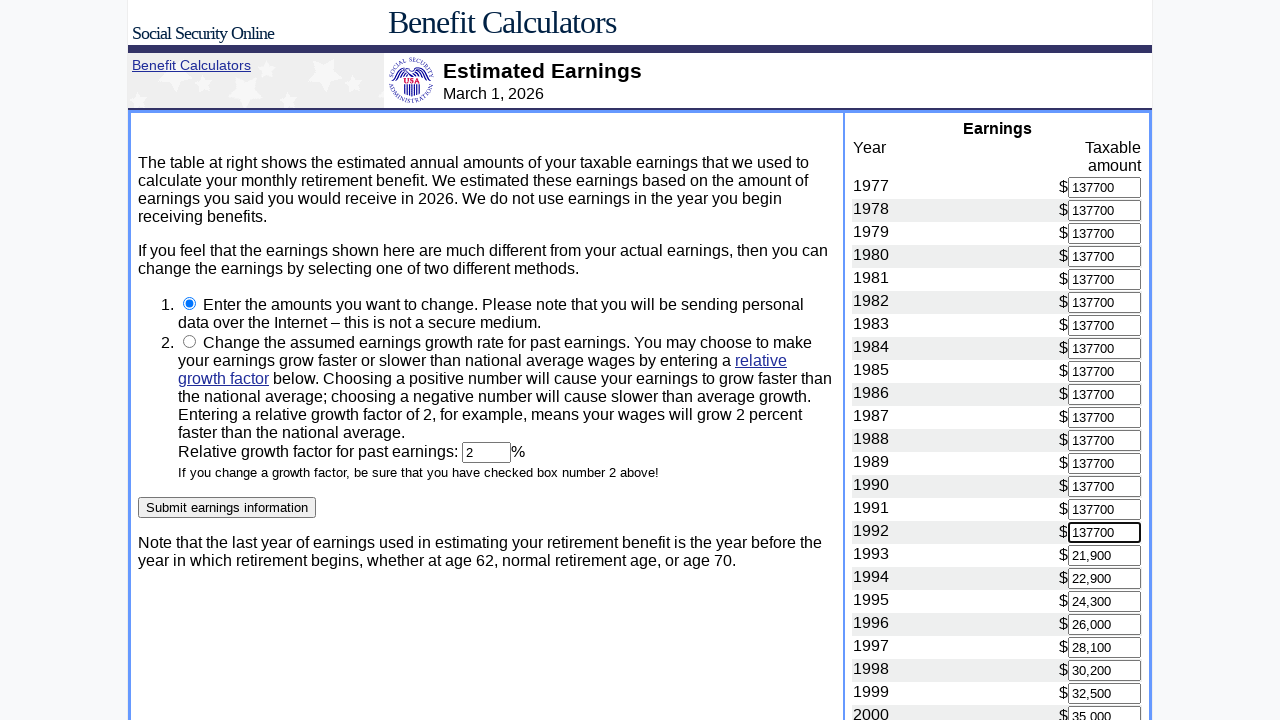

Filled earnings for year 1993 with '137700' on input[name='1993']
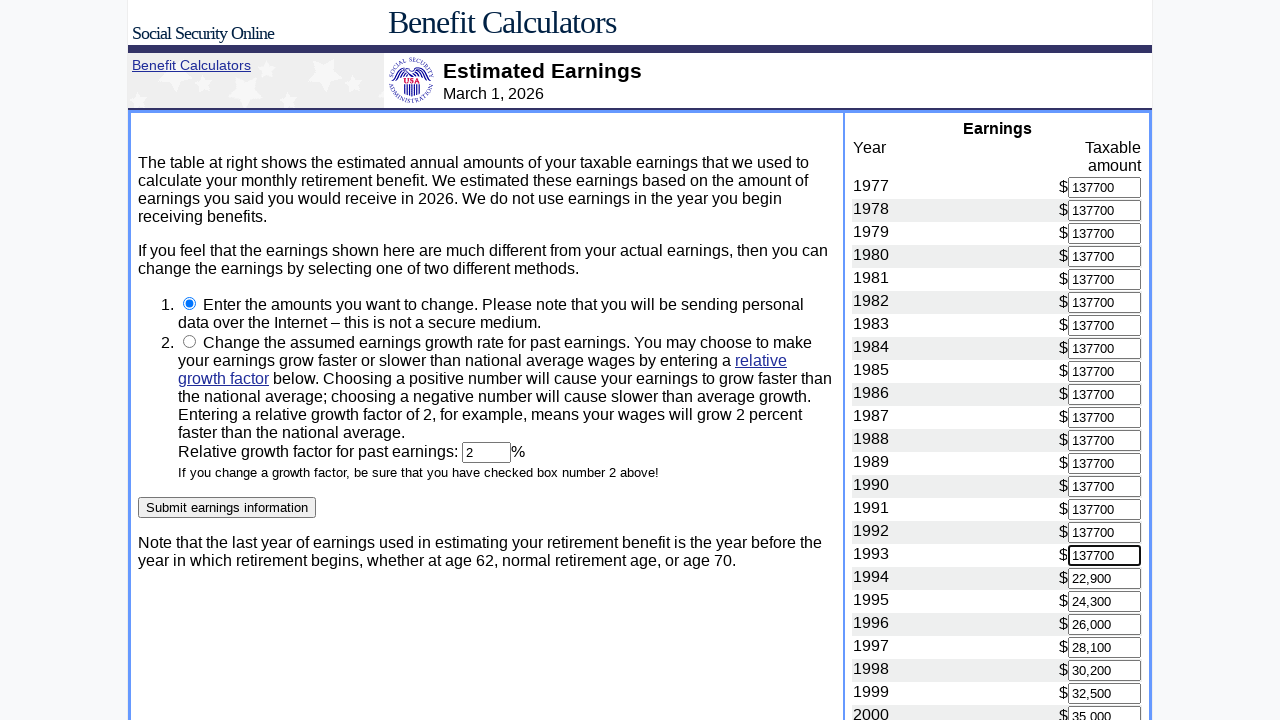

Filled earnings for year 1994 with '137700' on input[name='1994']
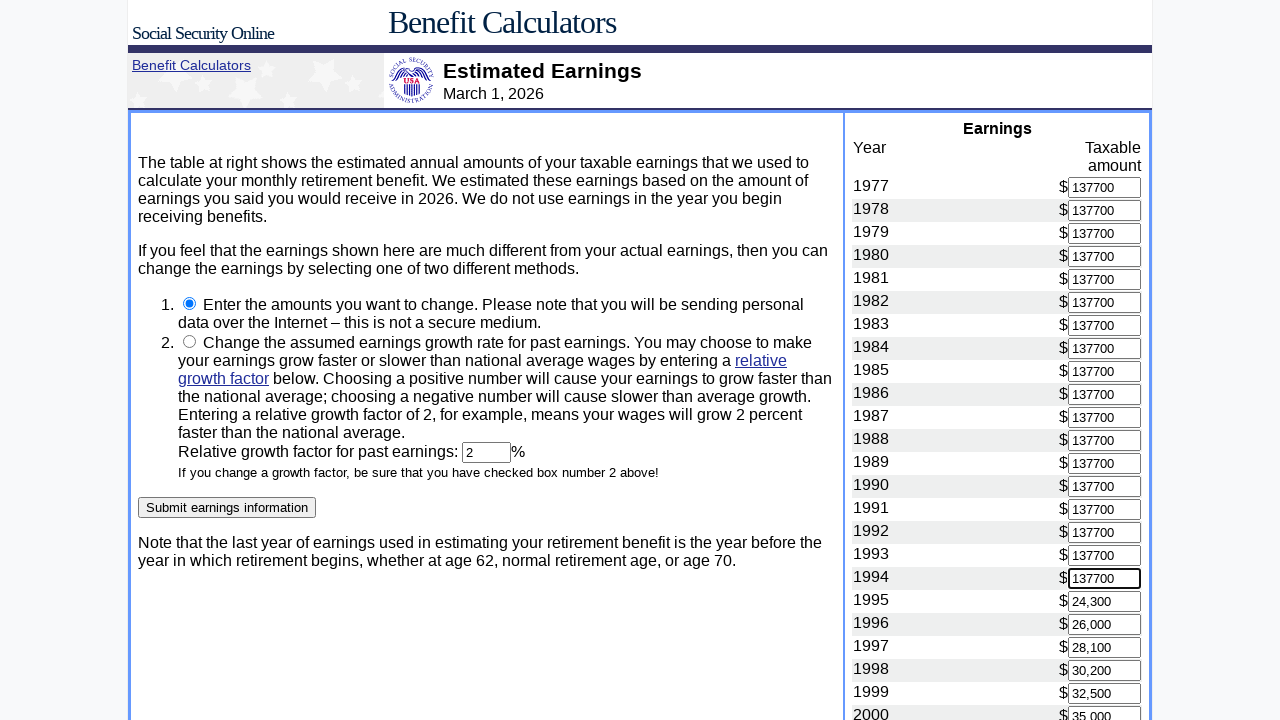

Filled earnings for year 1995 with '137700' on input[name='1995']
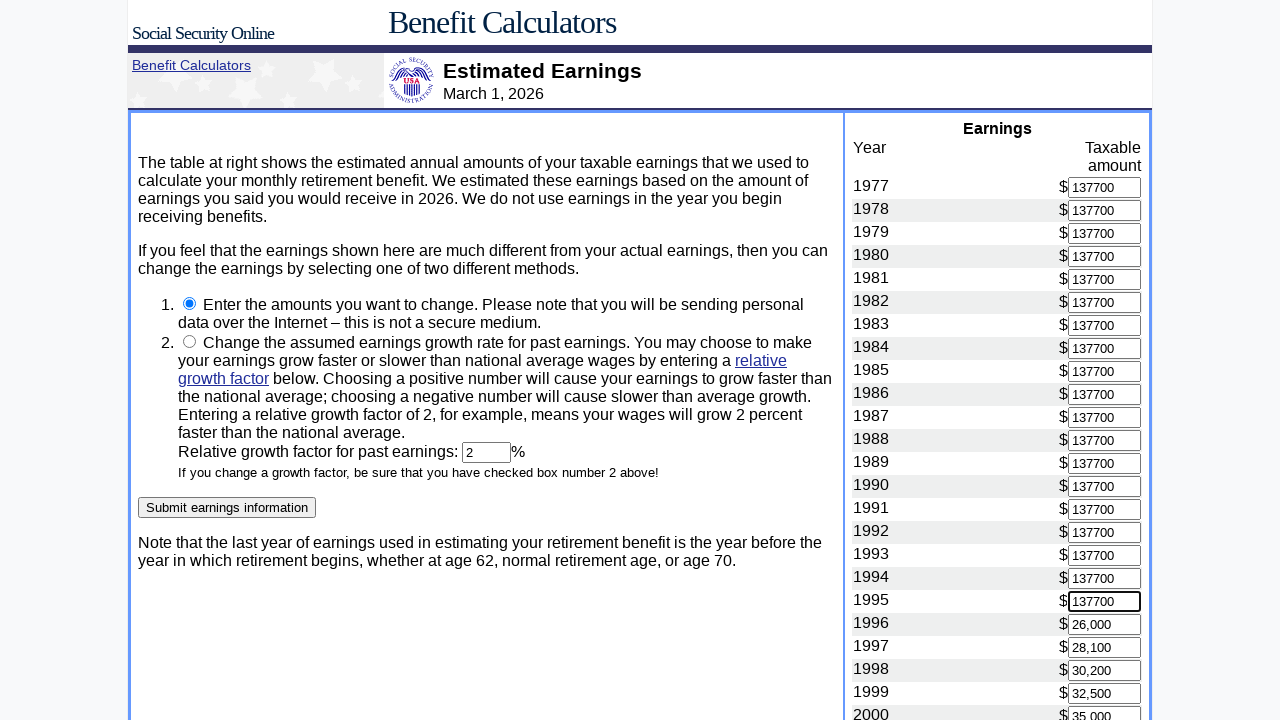

Filled earnings for year 1996 with '137700' on input[name='1996']
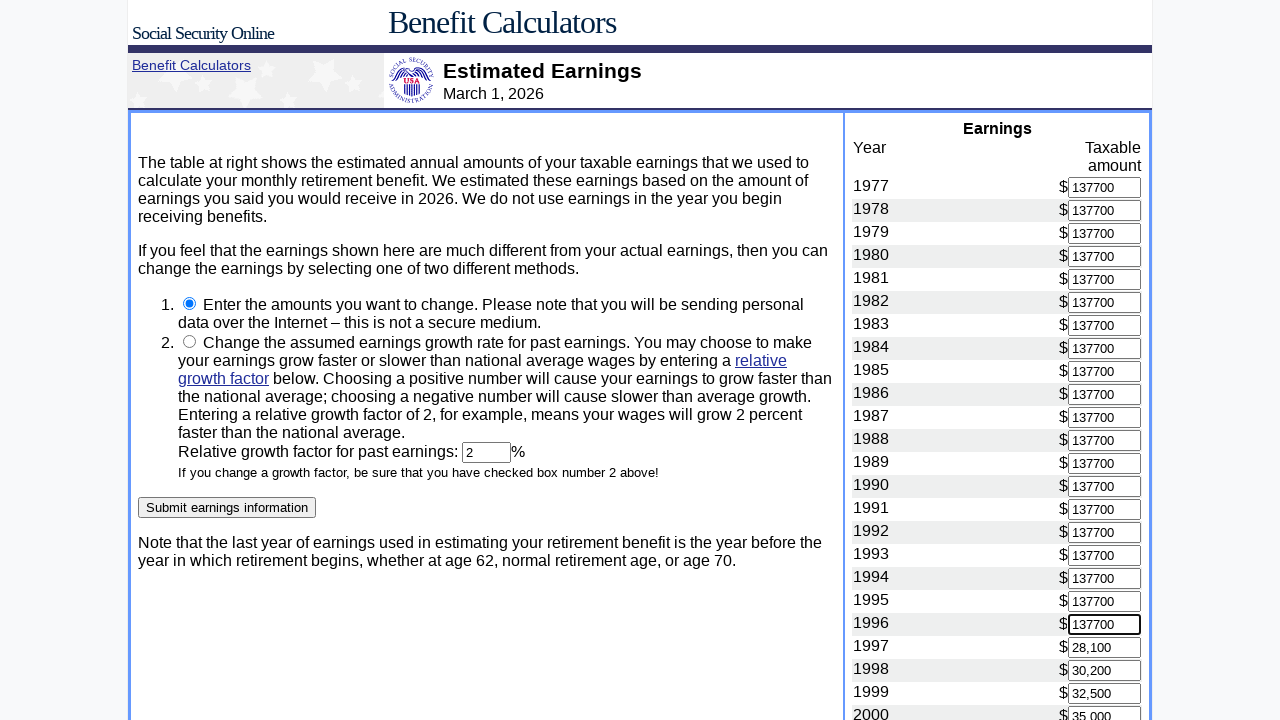

Filled earnings for year 1997 with '137700' on input[name='1997']
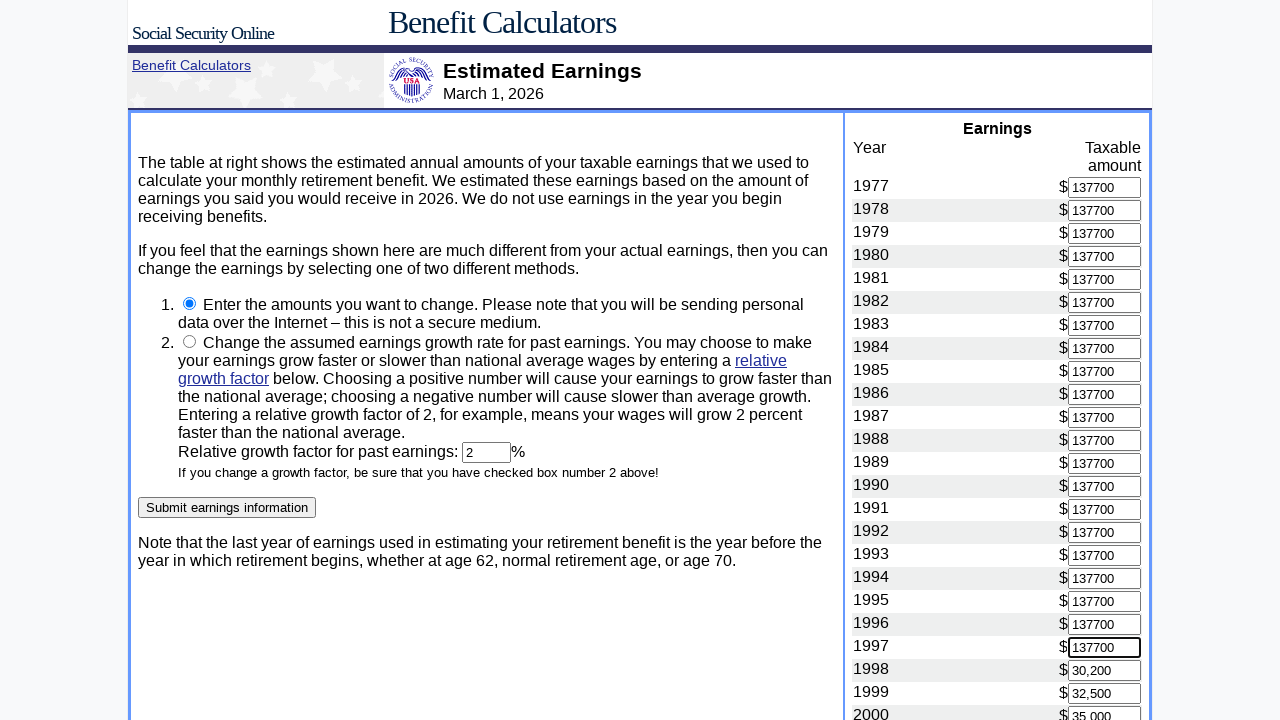

Filled earnings for year 1998 with '137700' on input[name='1998']
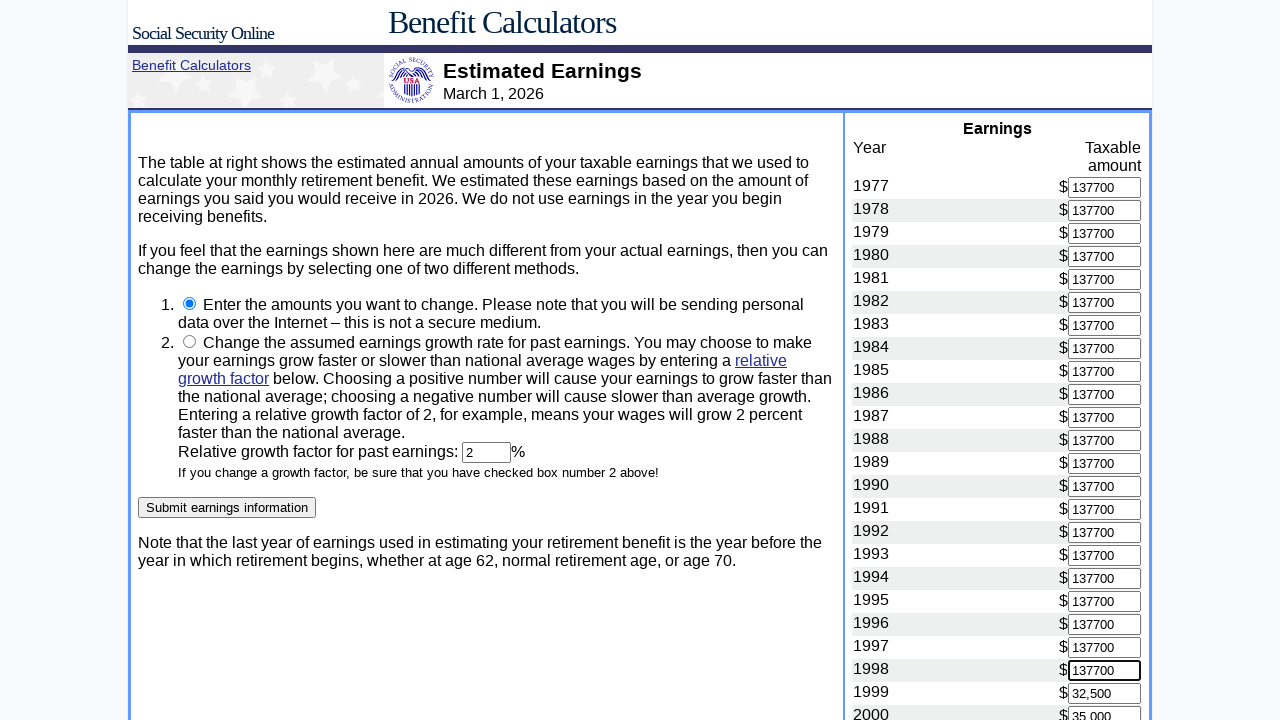

Filled earnings for year 1999 with '137700' on input[name='1999']
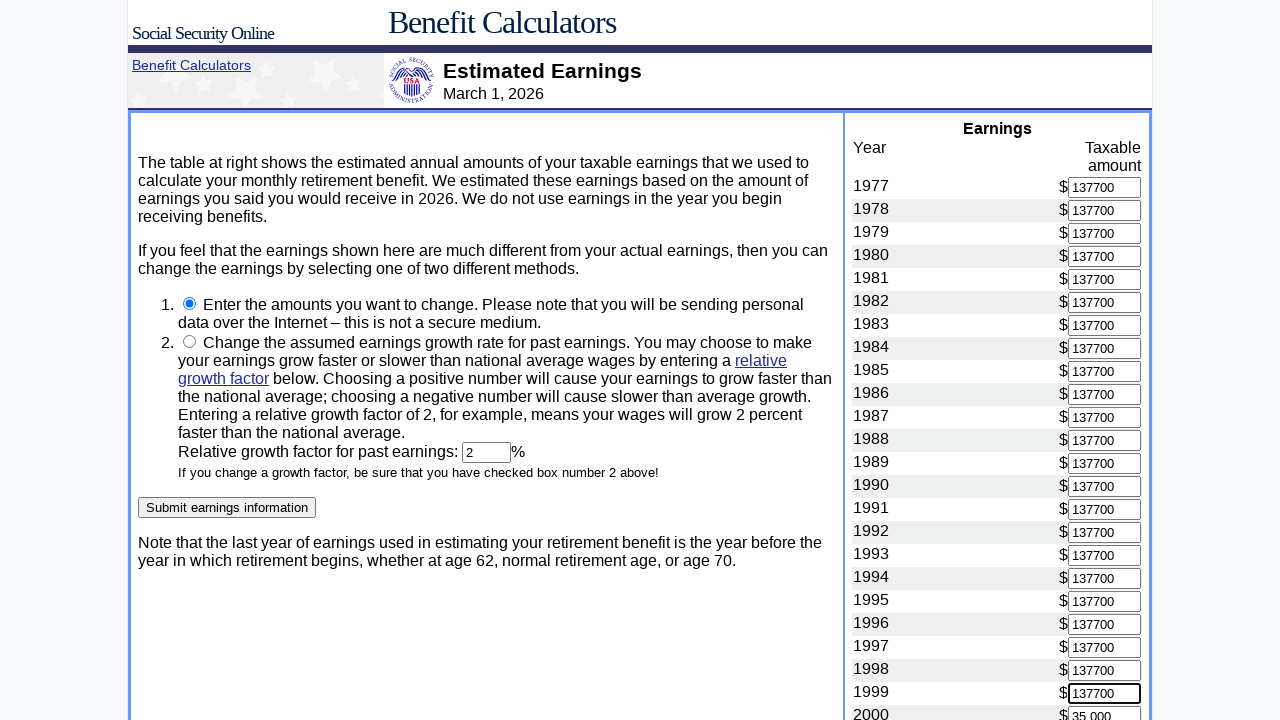

Filled earnings for year 2000 with '137700' on input[name='2000']
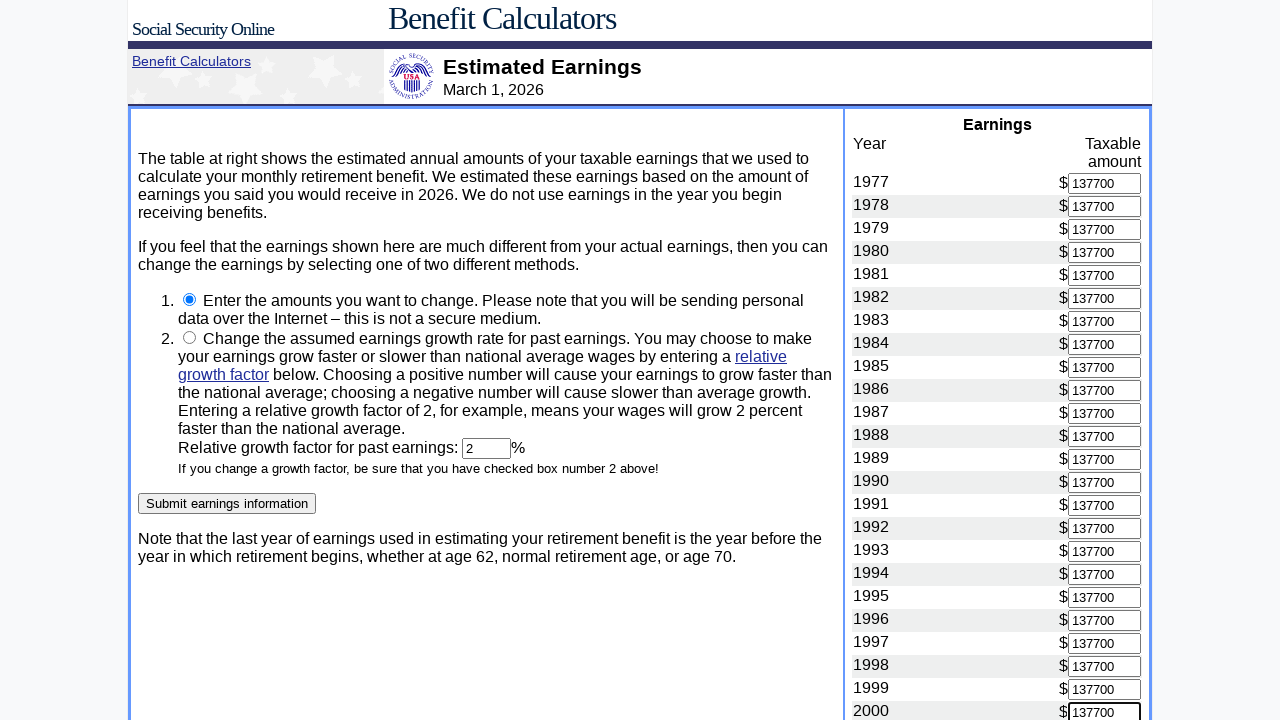

Filled earnings for year 2001 with '137700' on input[name='2001']
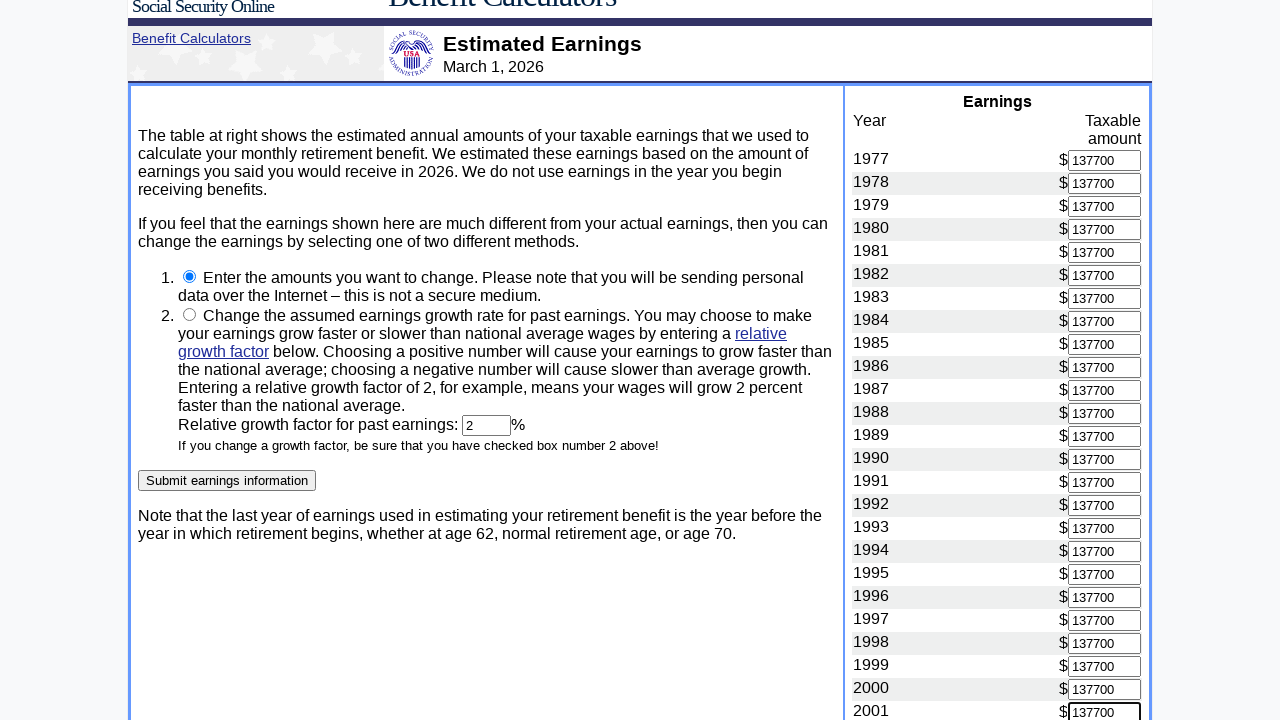

Filled earnings for year 2002 with '137700' on input[name='2002']
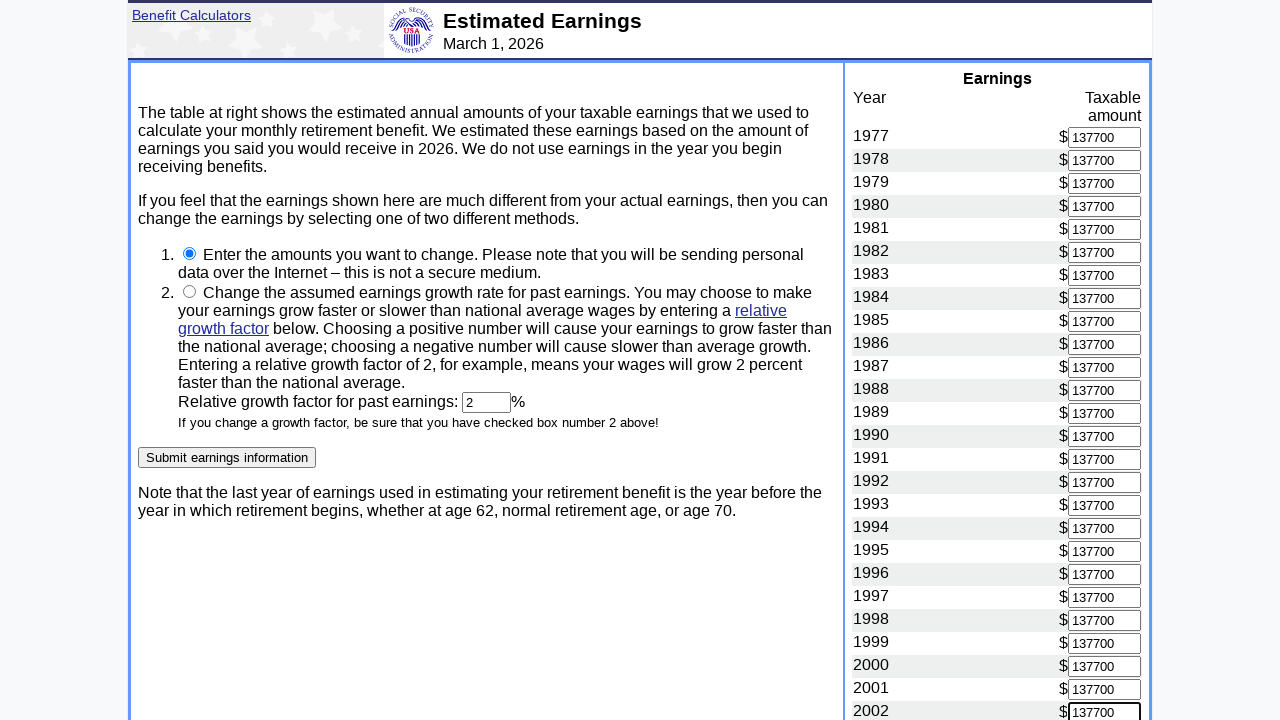

Filled earnings for year 2003 with '137700' on input[name='2003']
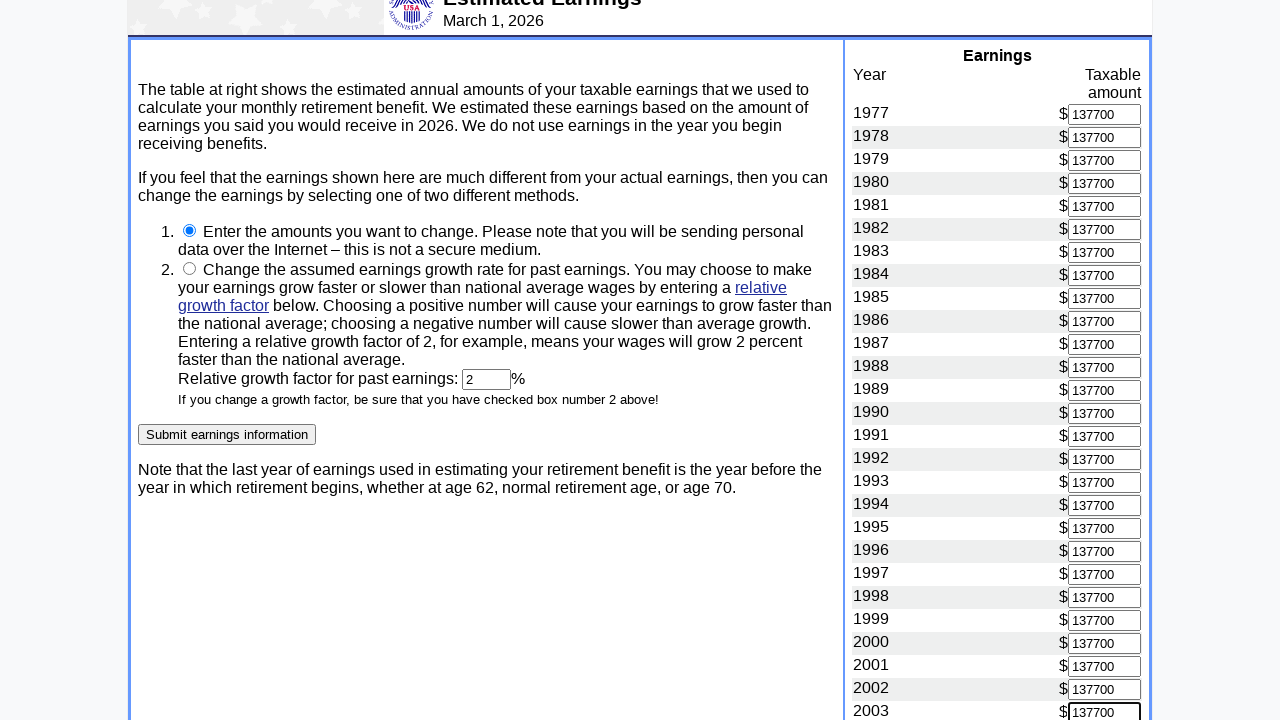

Filled earnings for year 2004 with '137700' on input[name='2004']
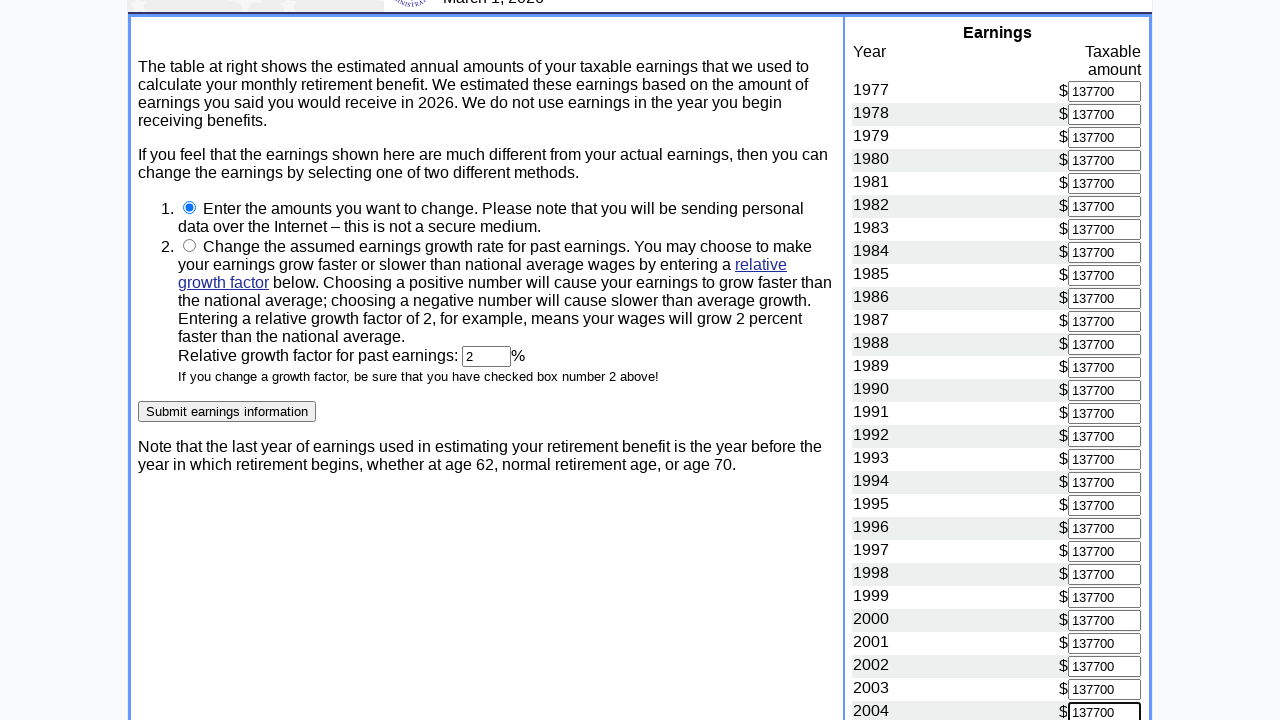

Filled earnings for year 2005 with '137700' on input[name='2005']
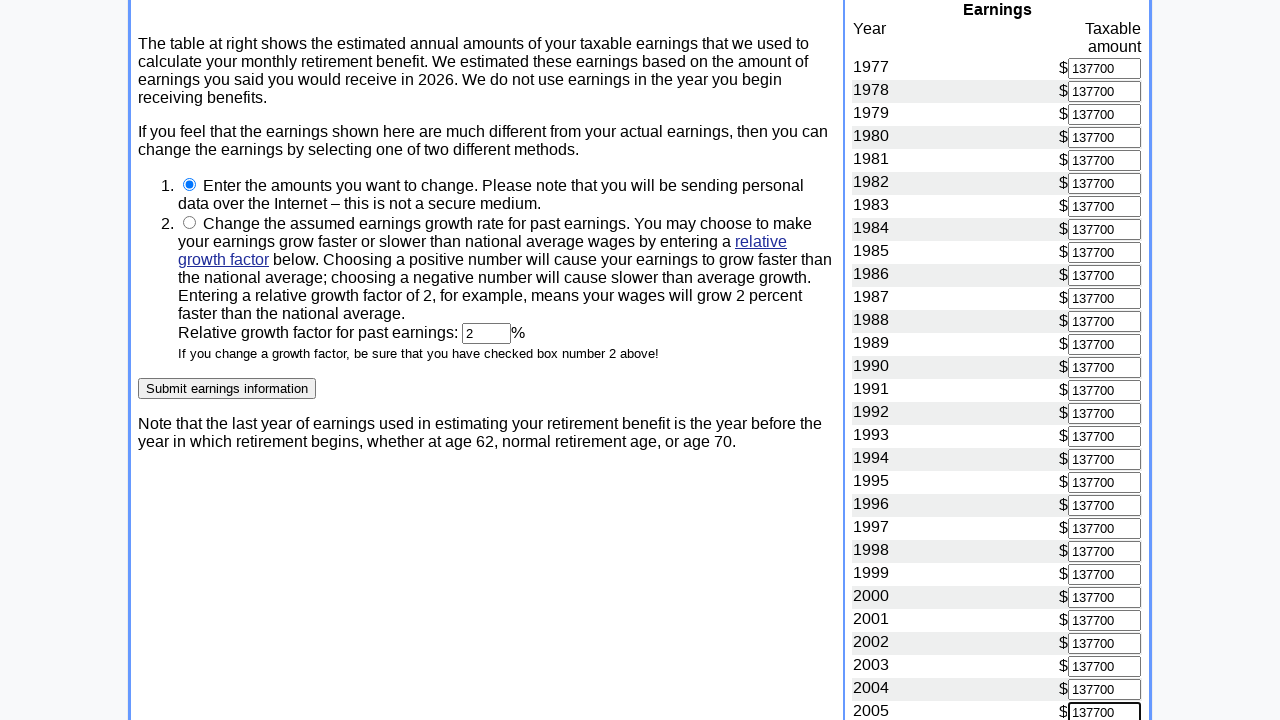

Filled earnings for year 2006 with '137700' on input[name='2006']
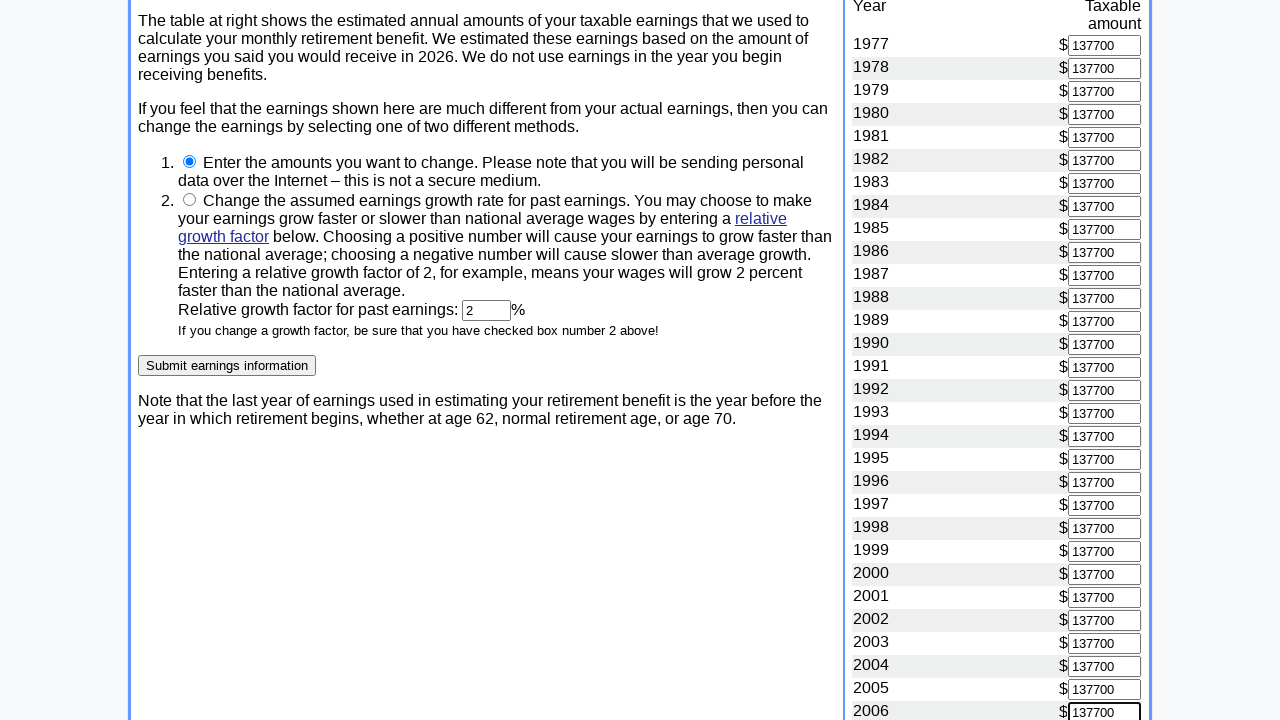

Filled earnings for year 2007 with '137700' on input[name='2007']
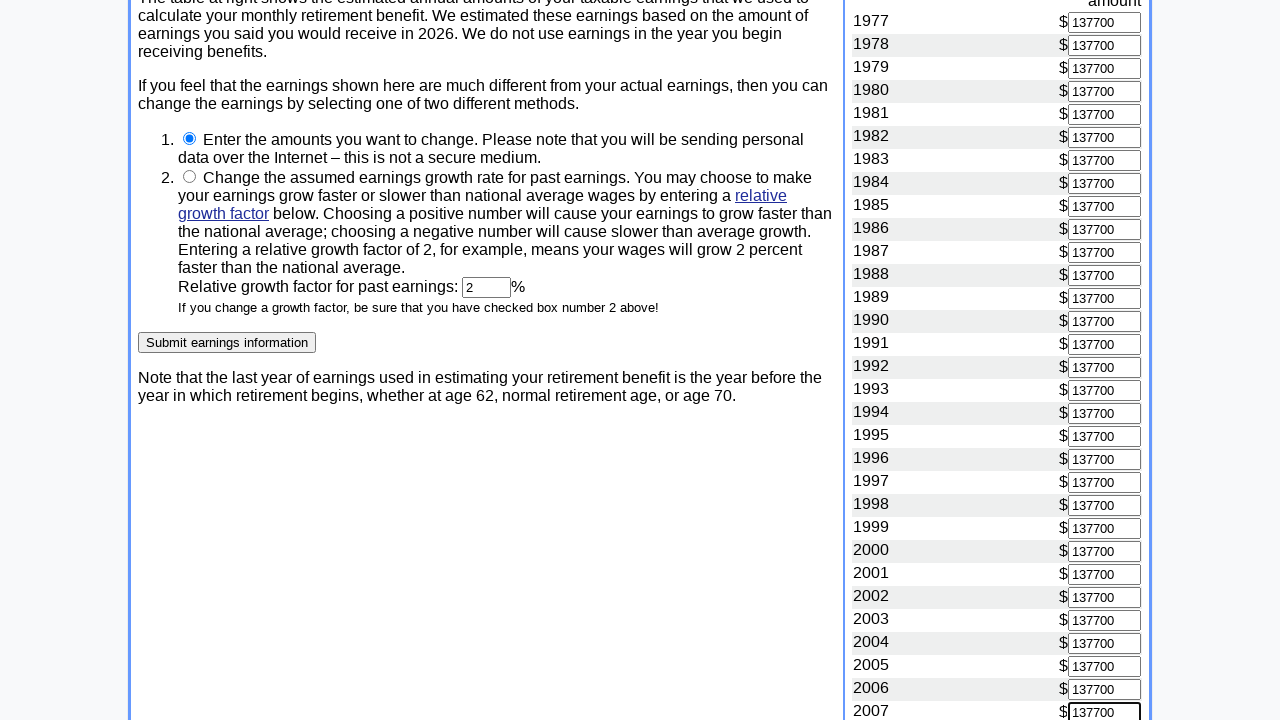

Filled earnings for year 2008 with '137700' on input[name='2008']
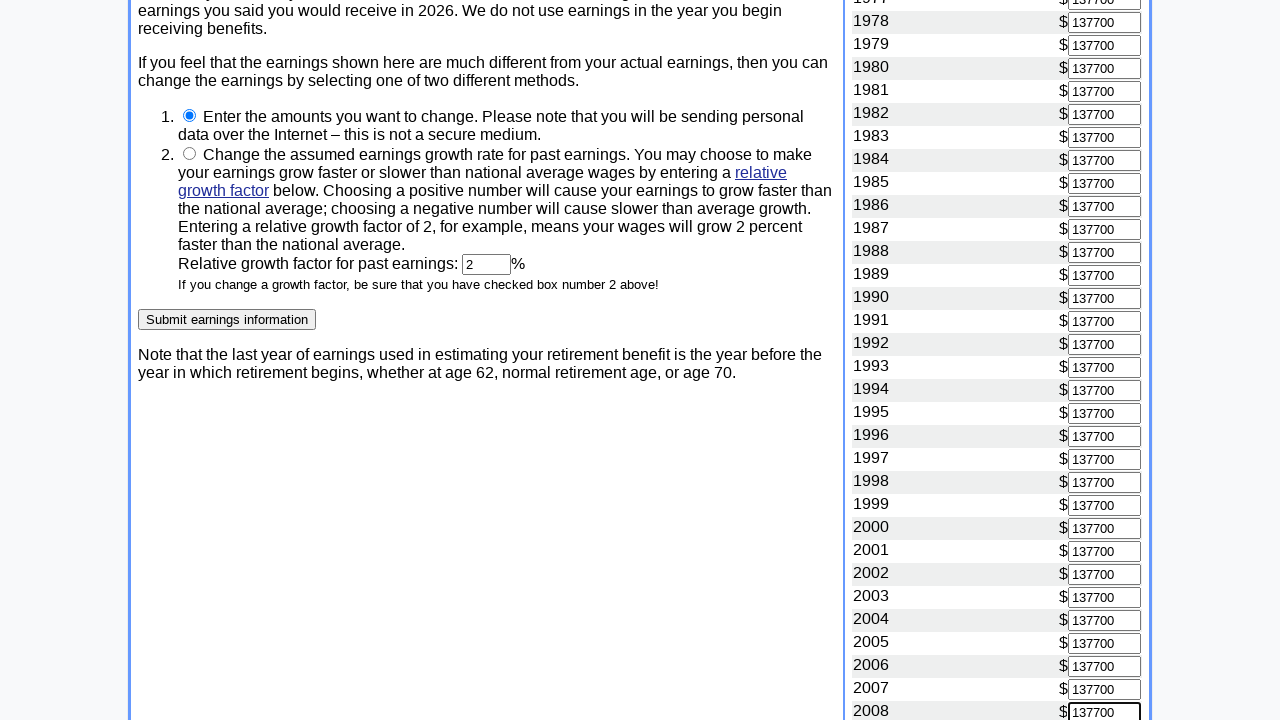

Filled earnings for year 2009 with '137700' on input[name='2009']
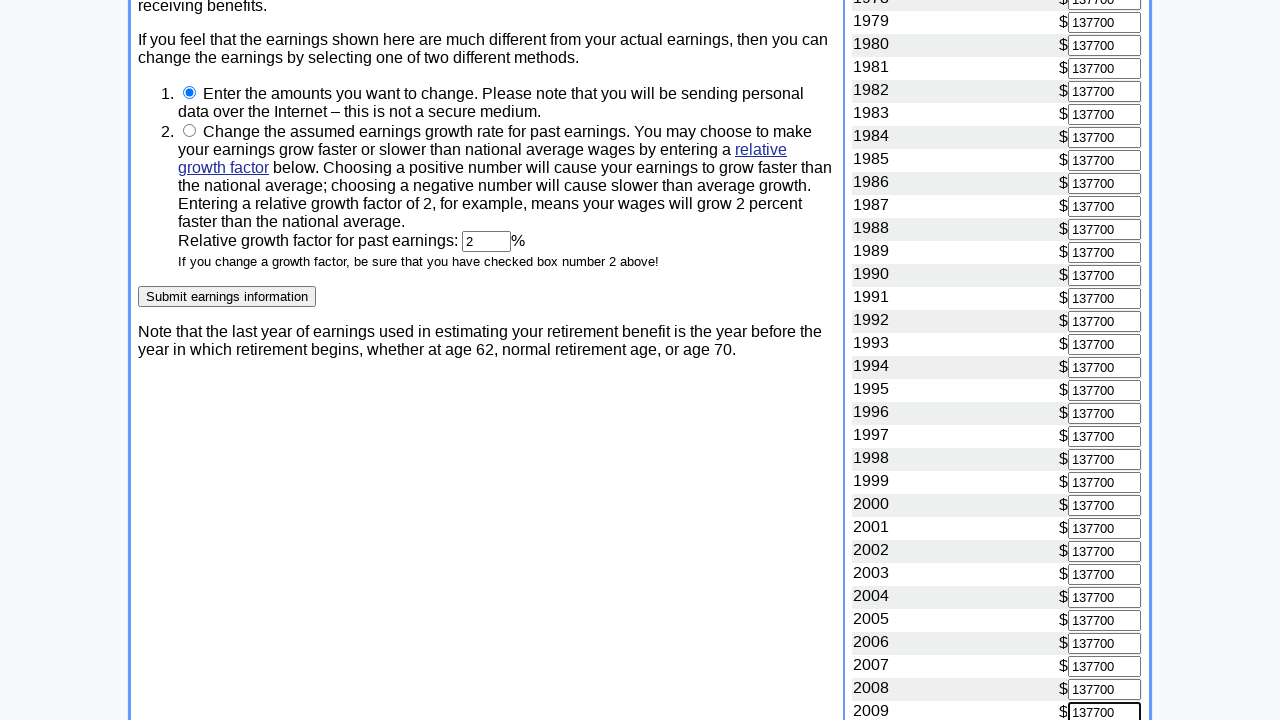

Filled earnings for year 2010 with '137700' on input[name='2010']
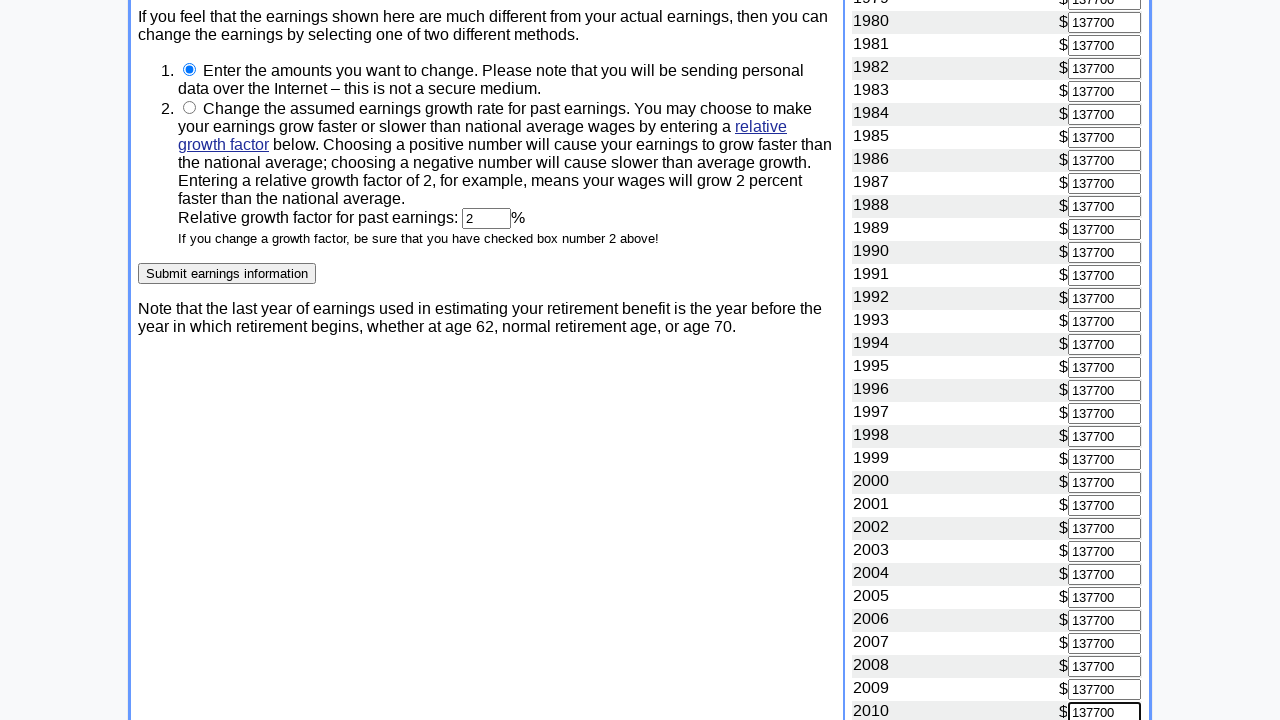

Filled earnings for year 2011 with '137700' on input[name='2011']
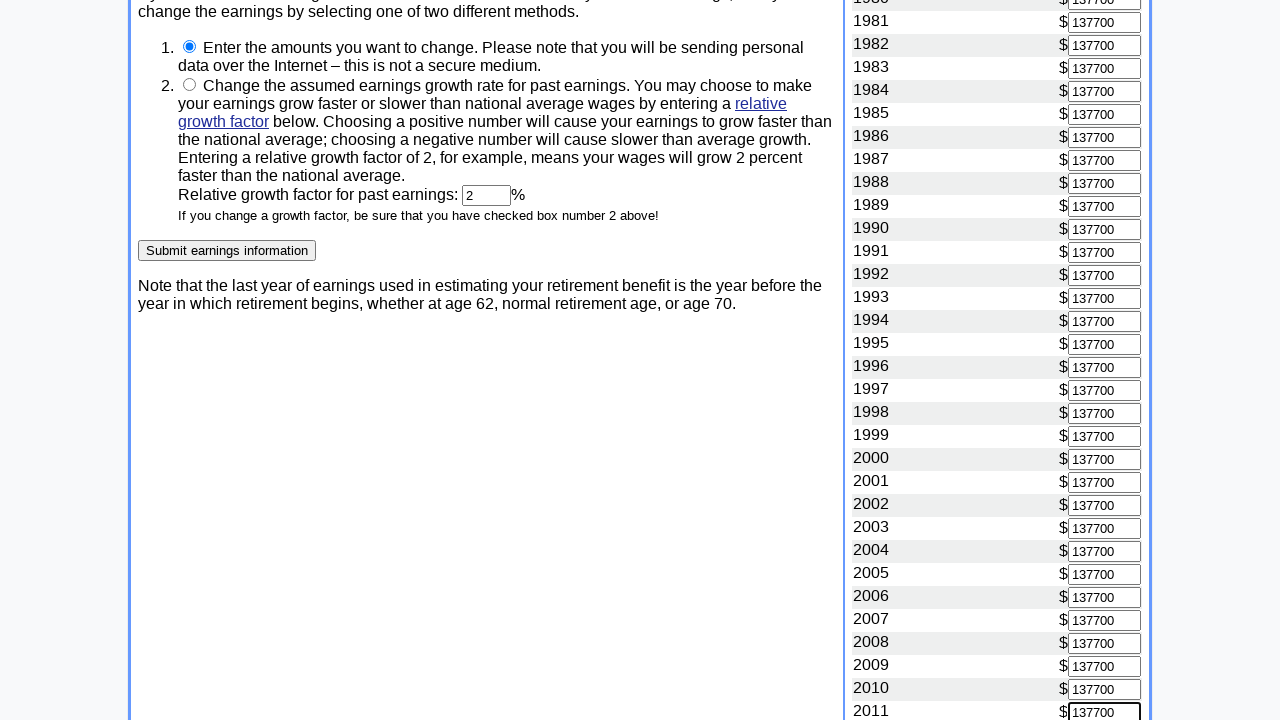

Filled earnings for year 2012 with '137700' on input[name='2012']
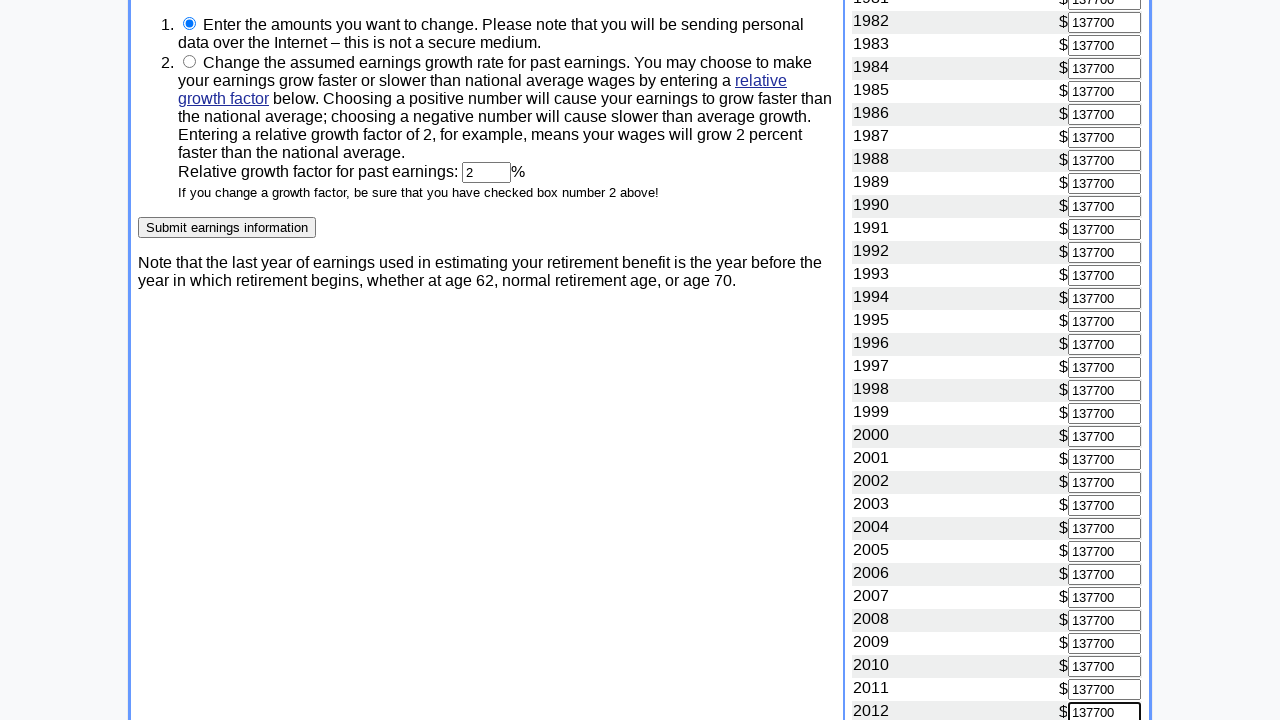

Filled earnings for year 2013 with '137700' on input[name='2013']
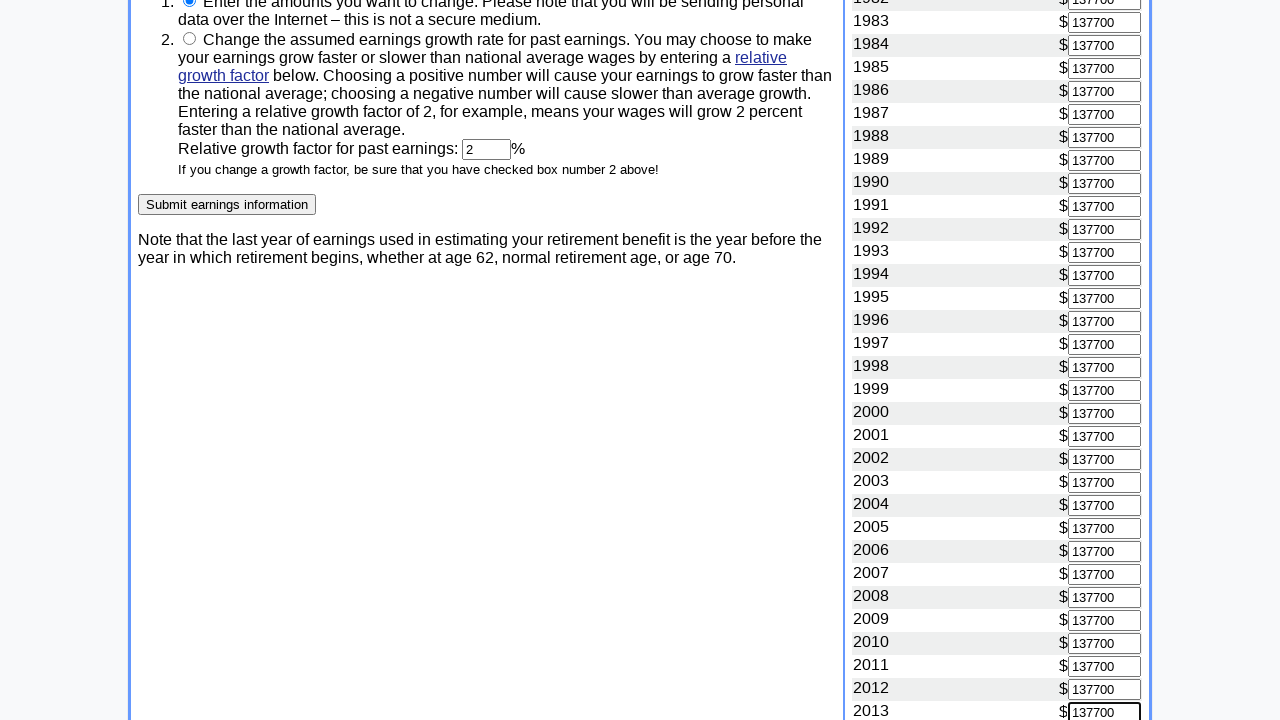

Filled earnings for year 2014 with '137700' on input[name='2014']
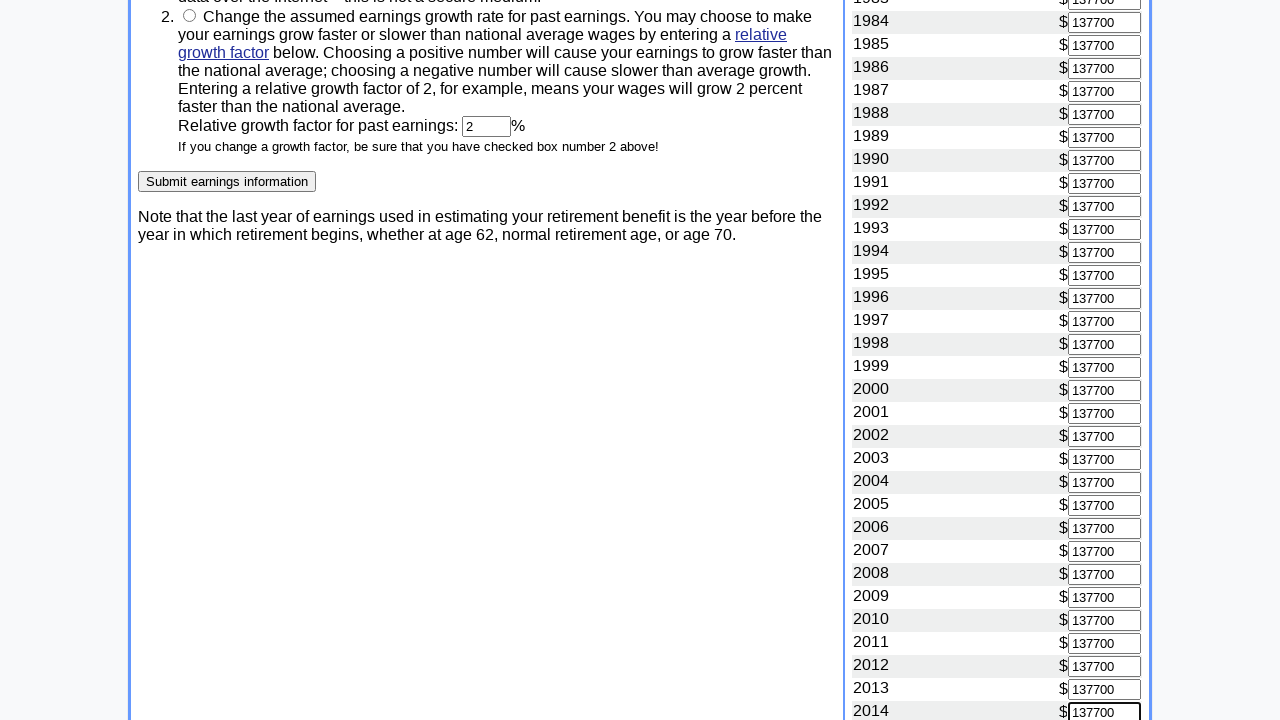

Filled earnings for year 2015 with '137700' on input[name='2015']
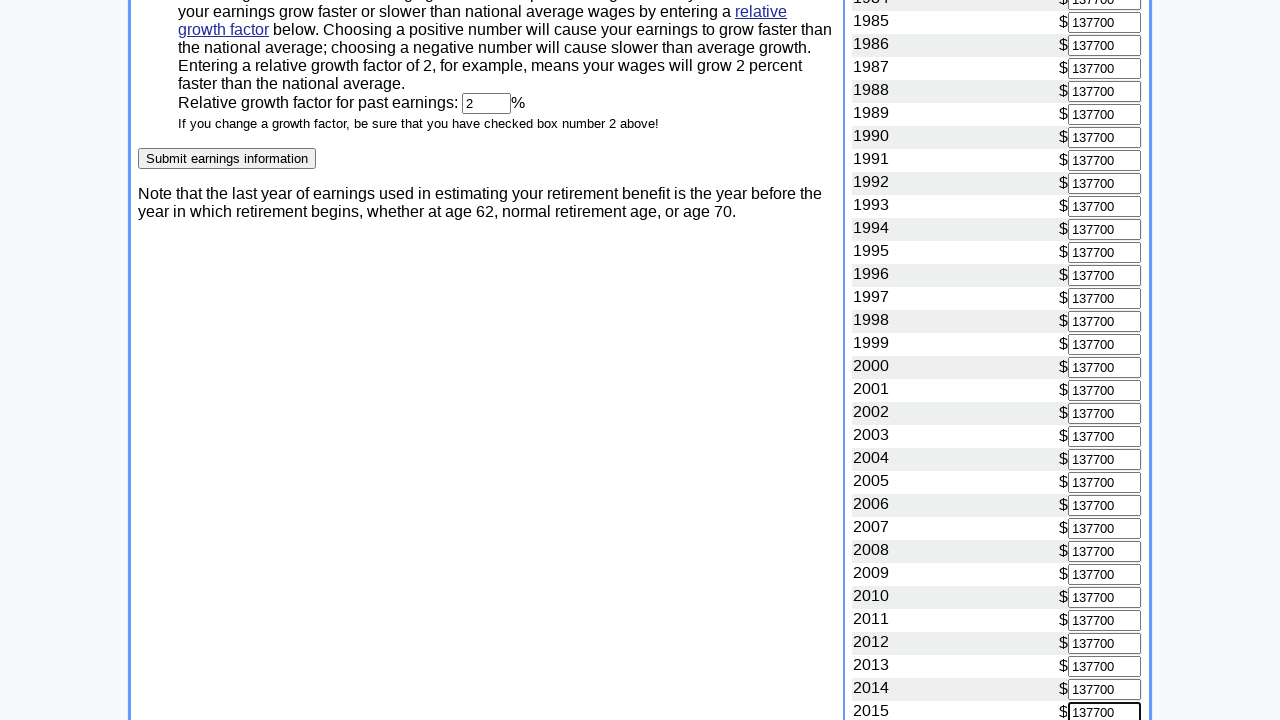

Filled earnings for year 2016 with '137700' on input[name='2016']
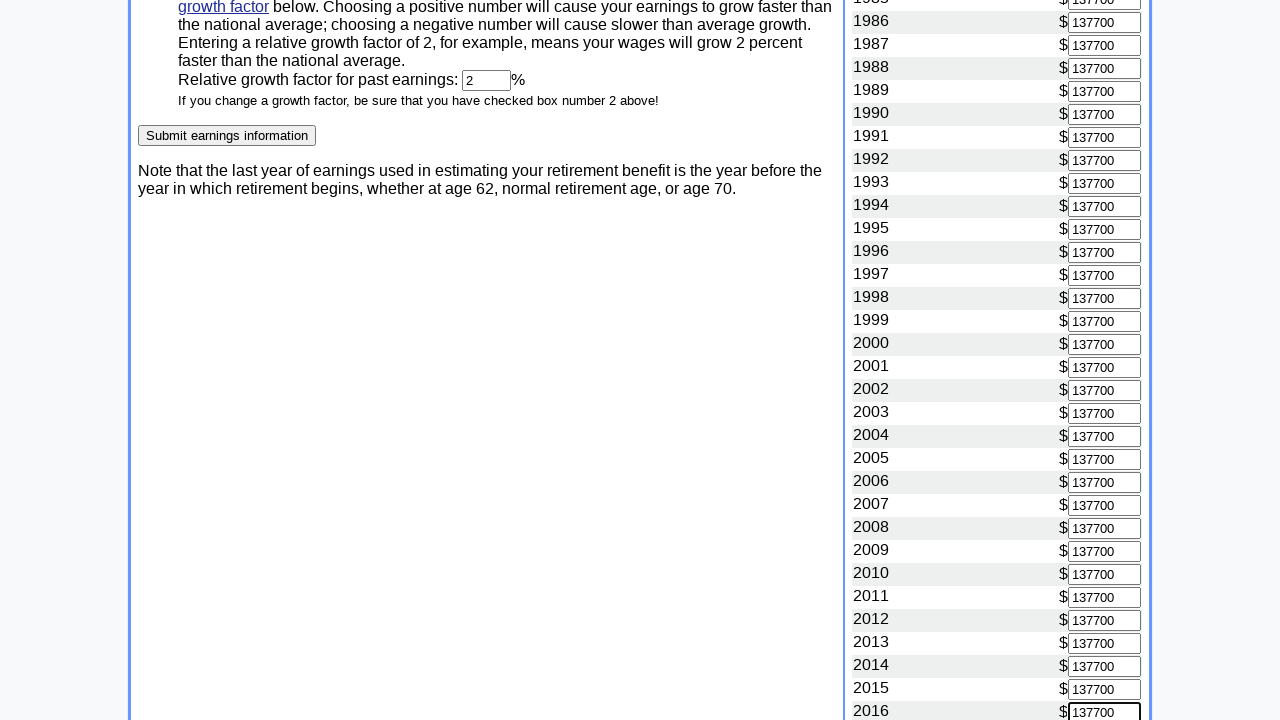

Filled earnings for year 2017 with '137700' on input[name='2017']
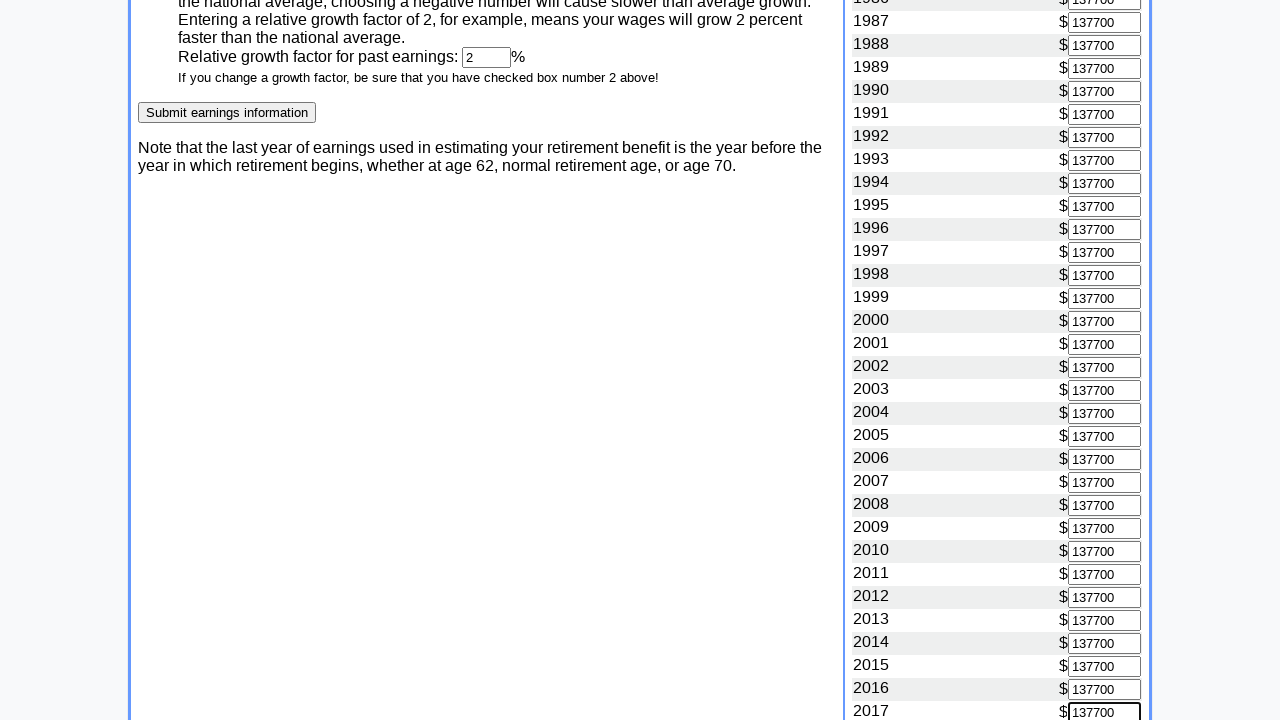

Filled earnings for year 2018 with '137700' on input[name='2018']
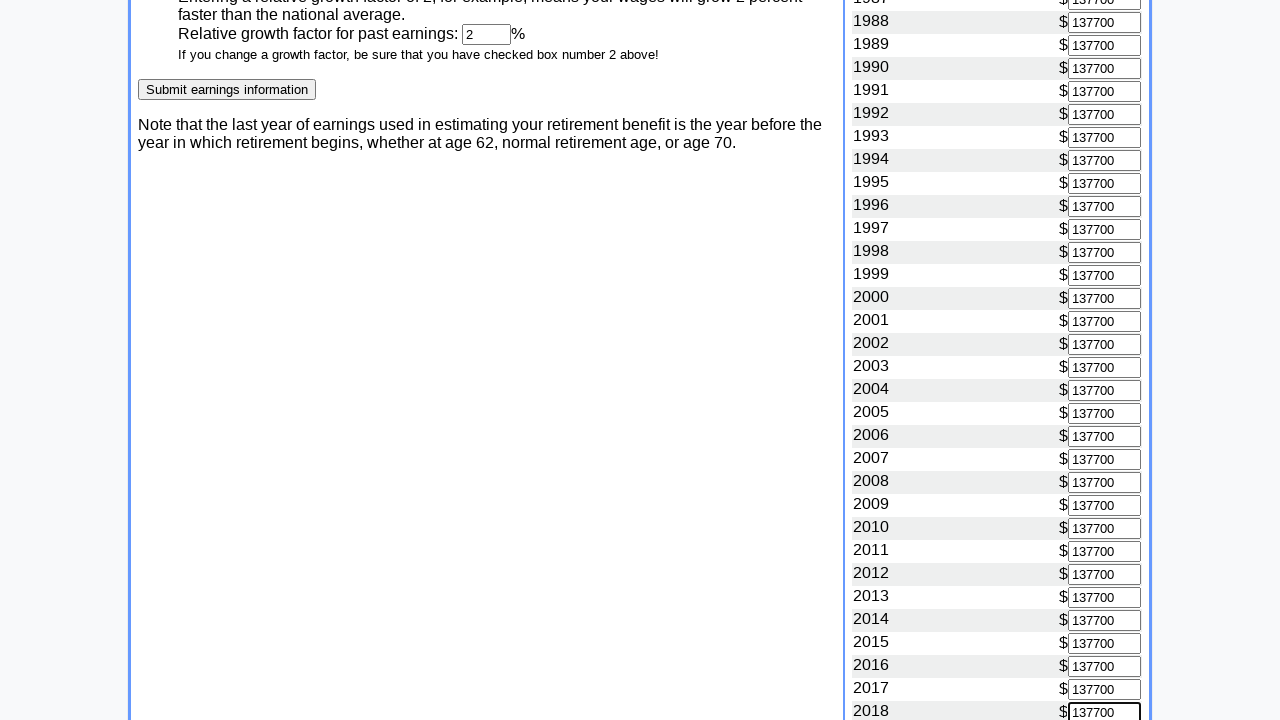

Filled earnings for year 2019 with '137700' on input[name='2019']
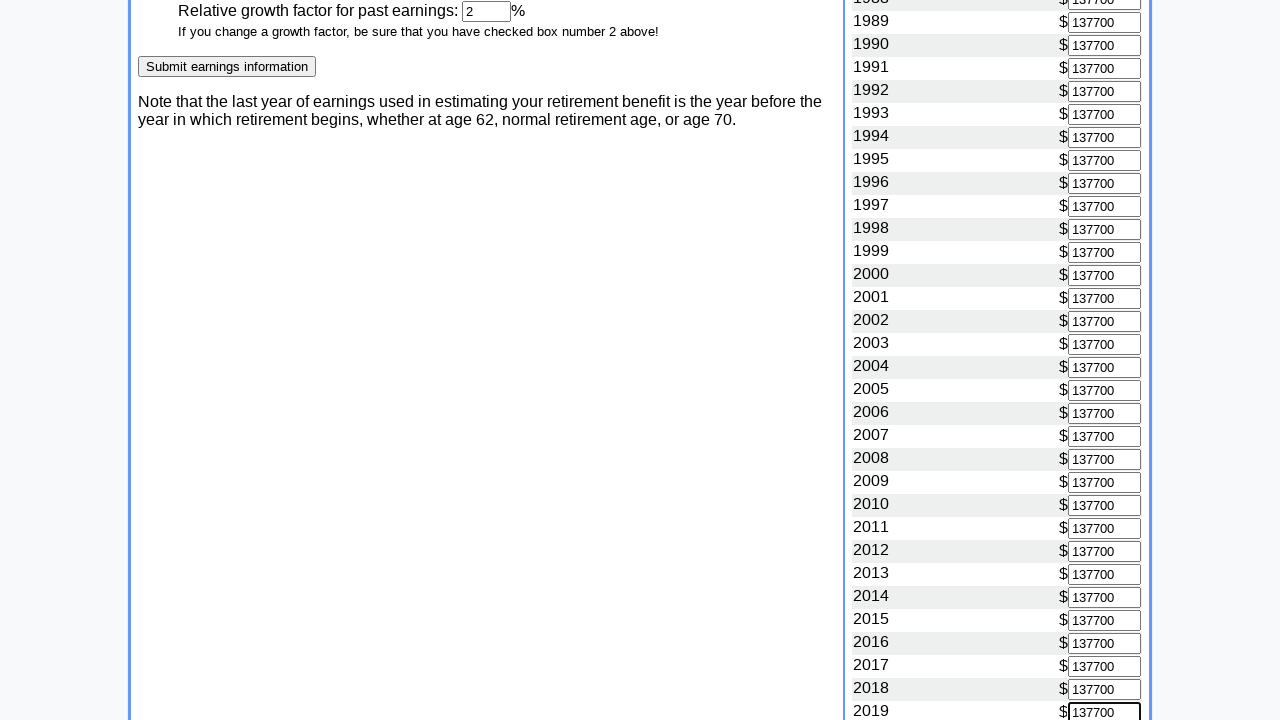

Filled earnings for year 2020 with '137700' on input[name='2020']
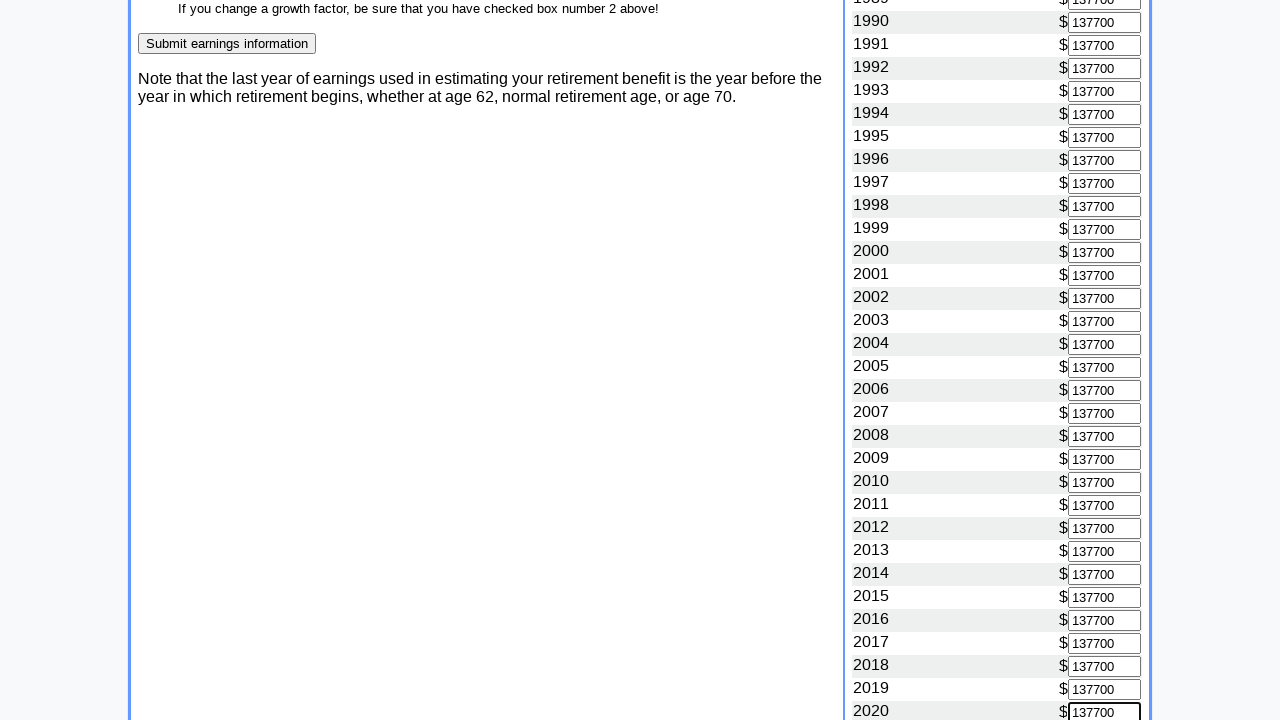

Filled earnings for year 2021 with '137700' on input[name='2021']
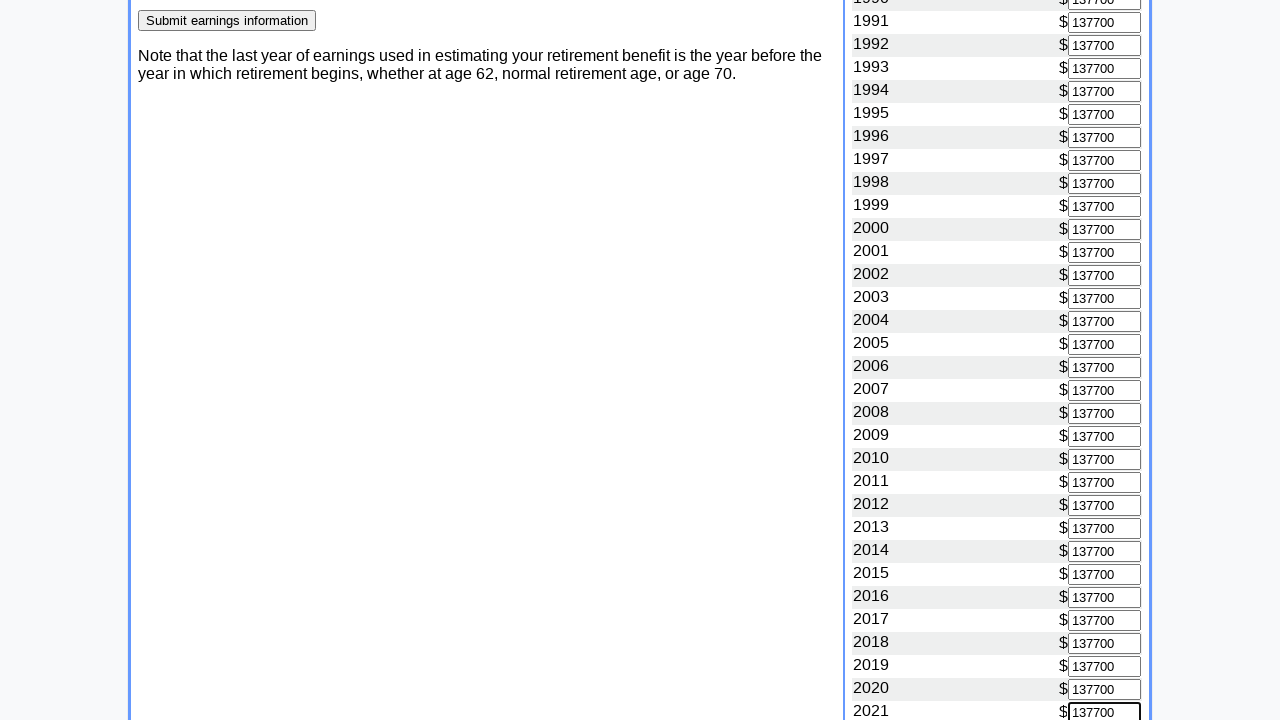

Filled earnings for year 2022 with '137700' on input[name='2022']
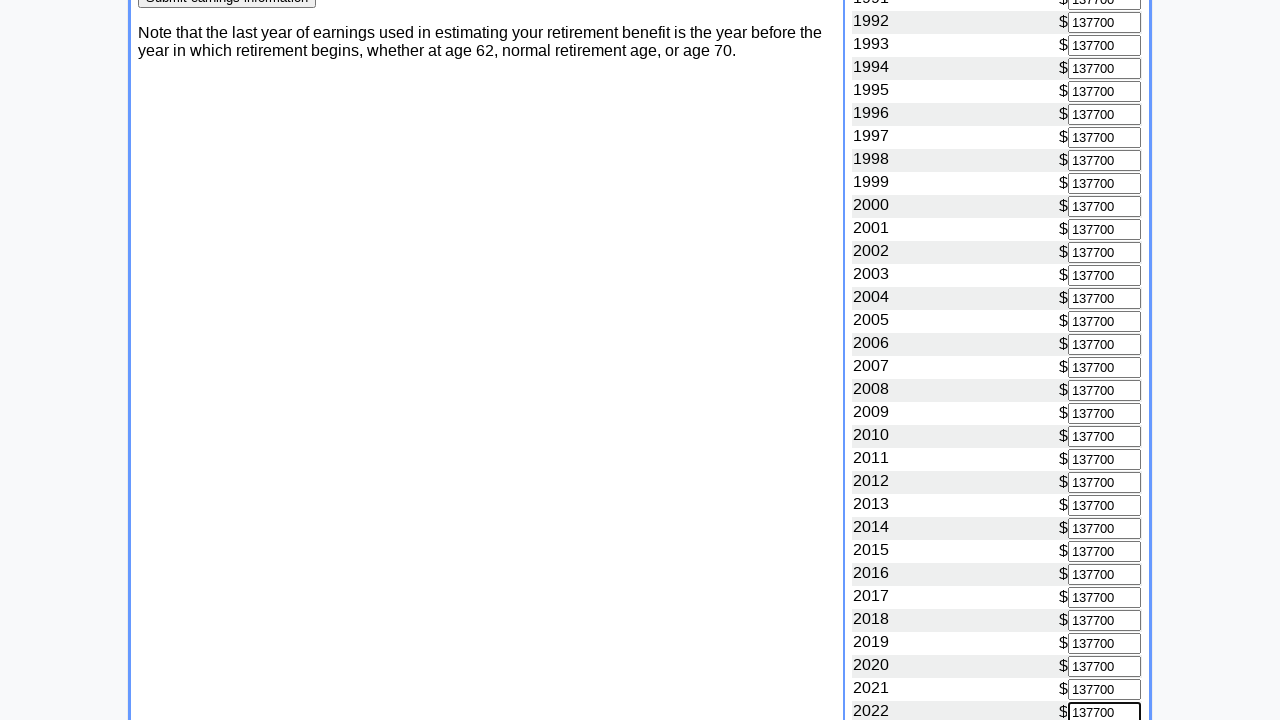

Filled earnings for year 2023 with '137700' on input[name='2023']
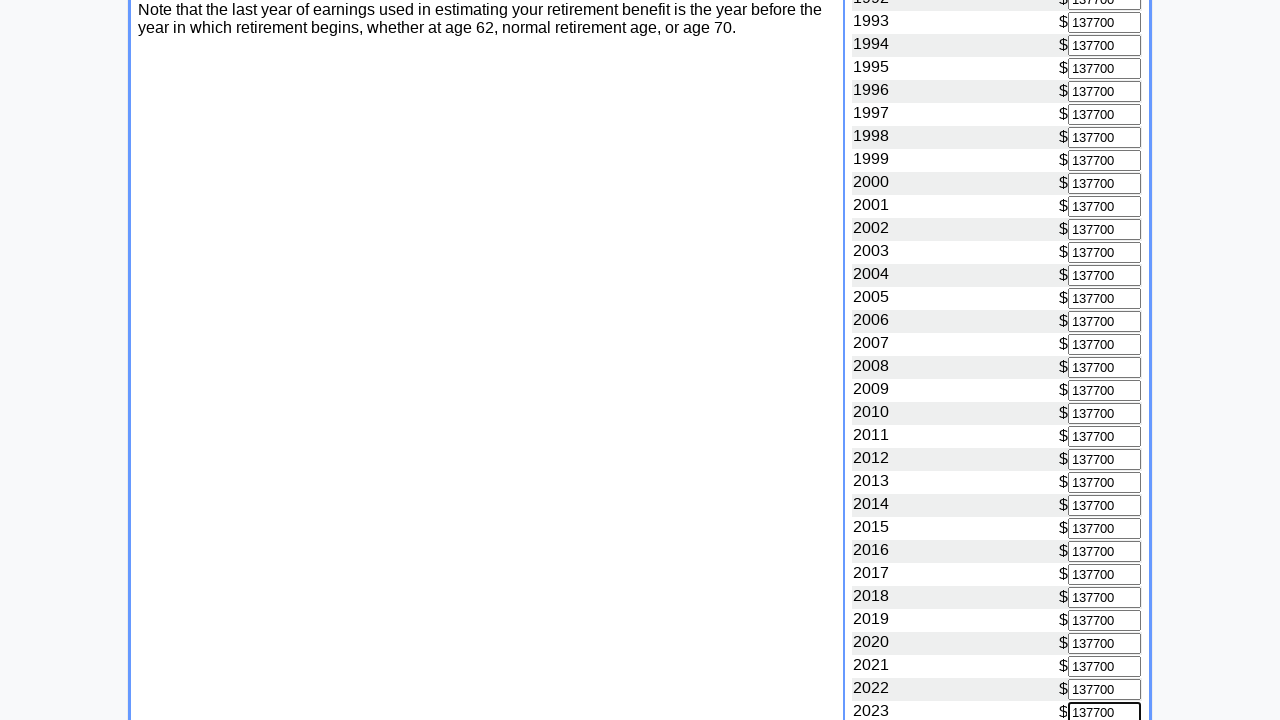

Filled earnings for year 2024 with '137700' on input[name='2024']
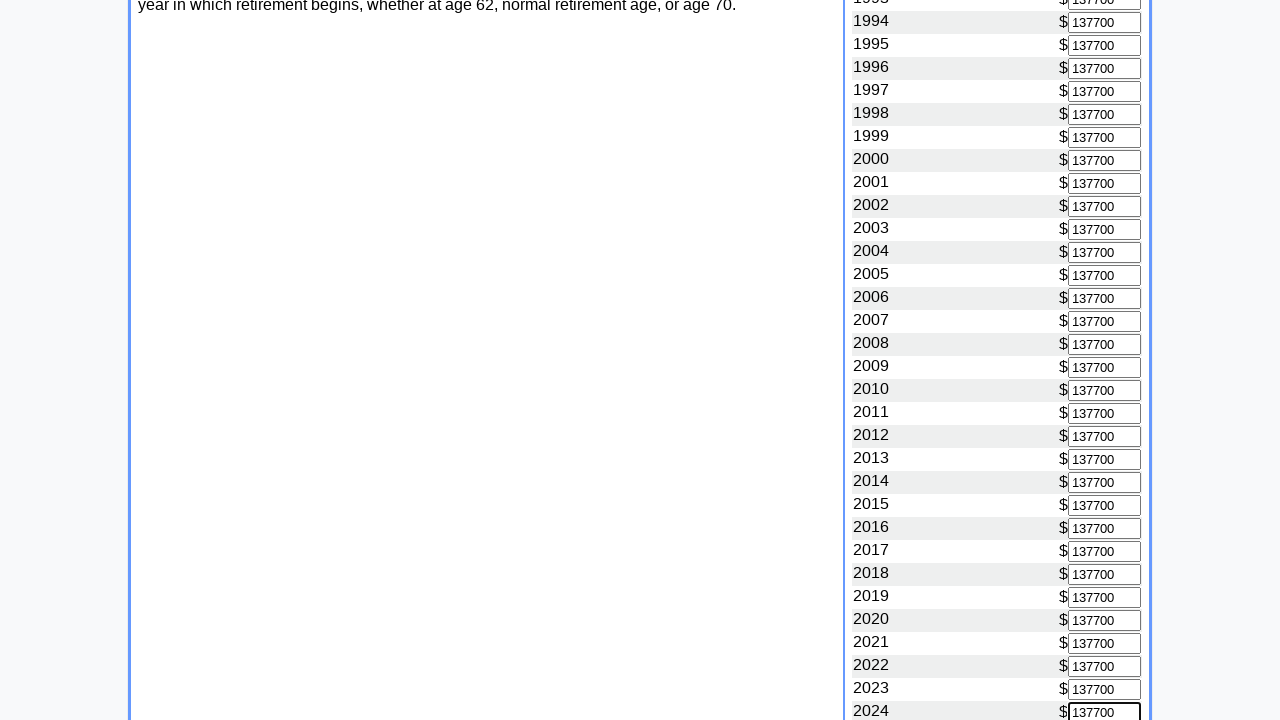

Submitted detailed earnings form at (227, 360) on body > table:nth-child(3) > tbody > tr:nth-child(1) > td:nth-child(1) > form > i
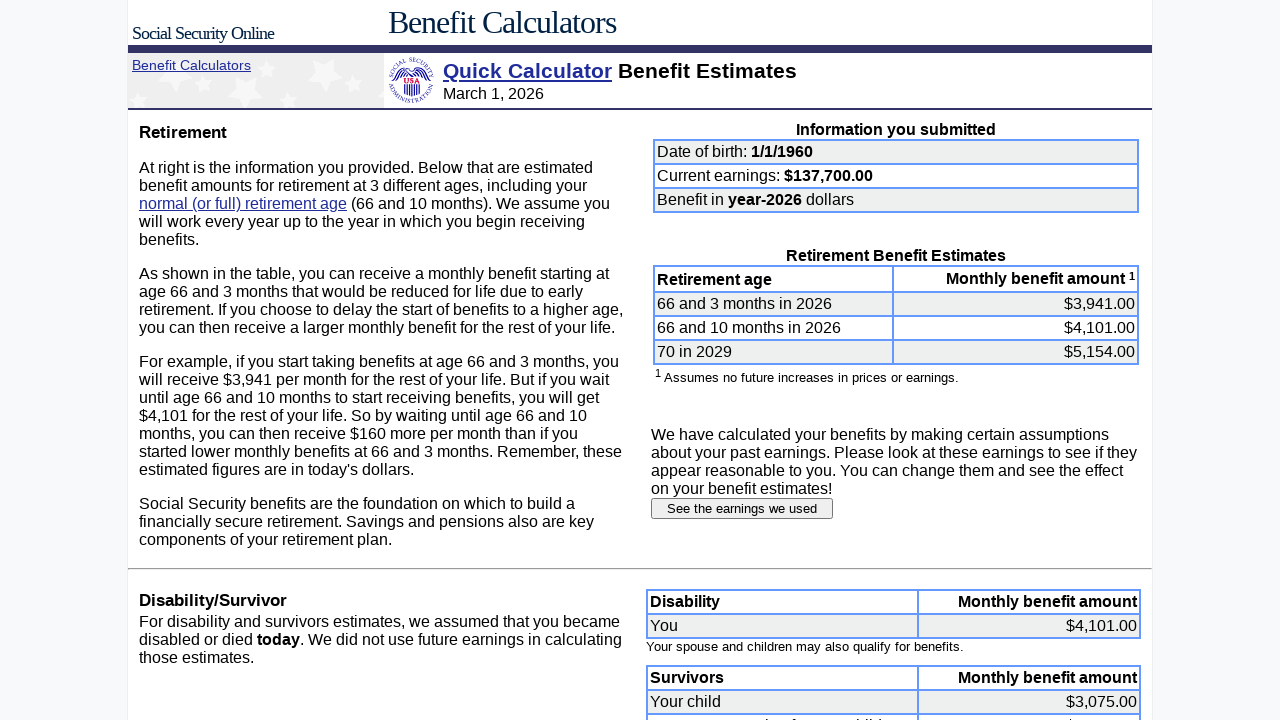

Waited for recalculated benefit amount to display
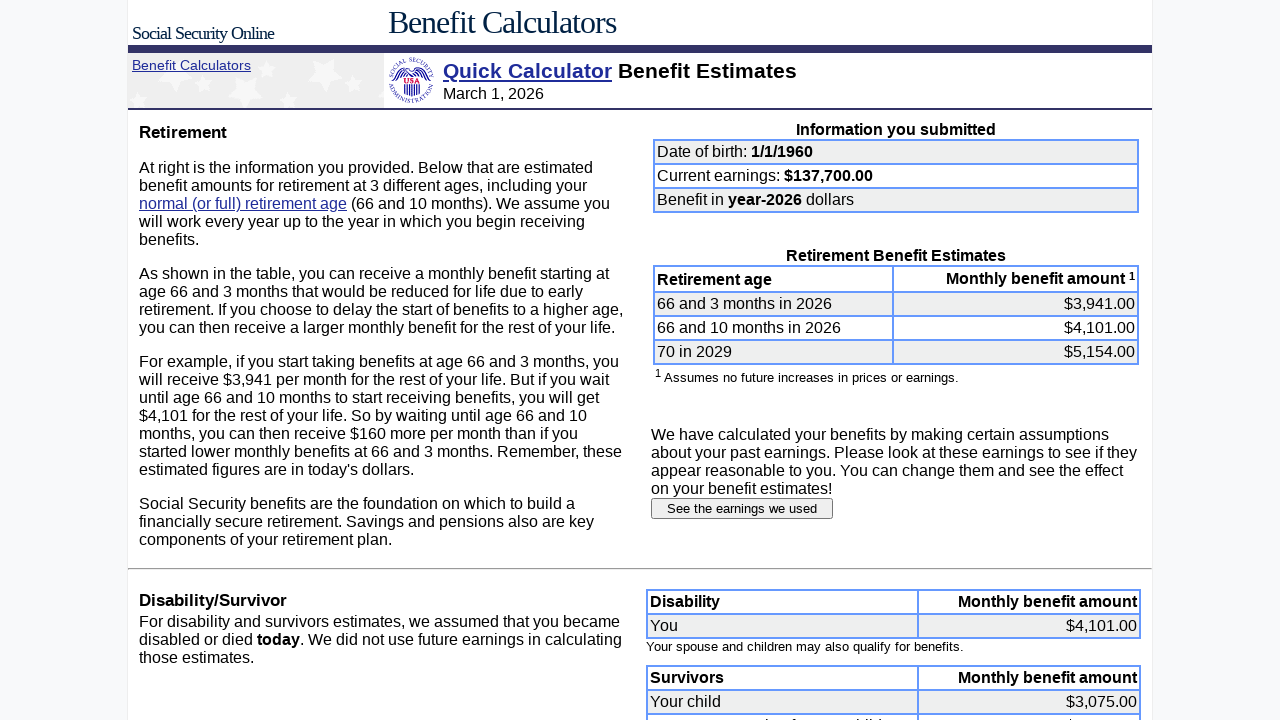

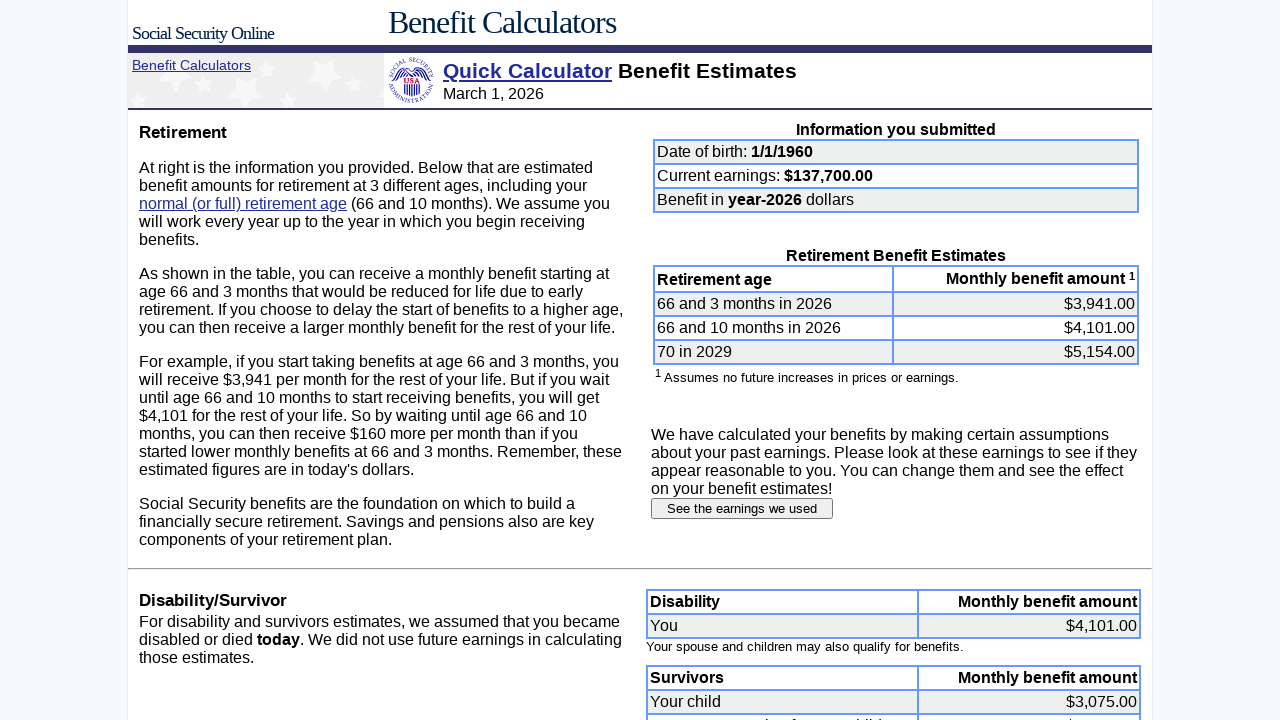